Finds all links on the page and counts them

Starting URL: https://demoqa.com/broken

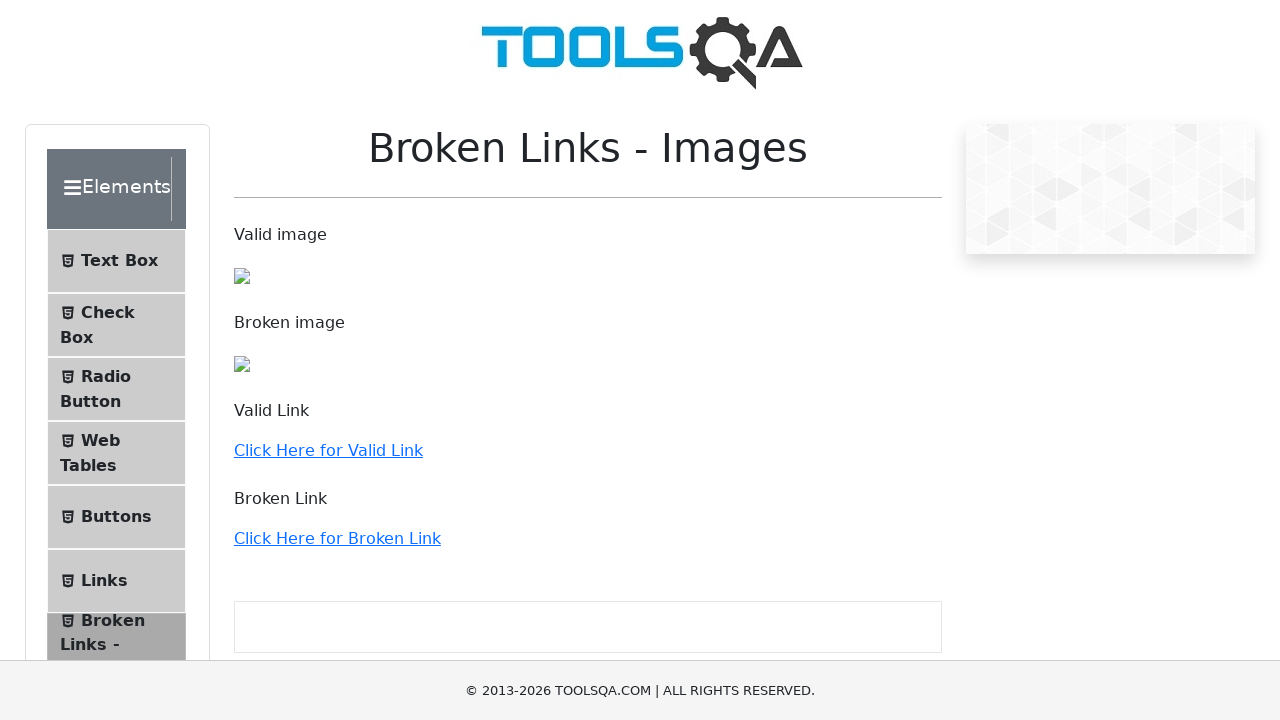

Navigated to https://demoqa.com/broken
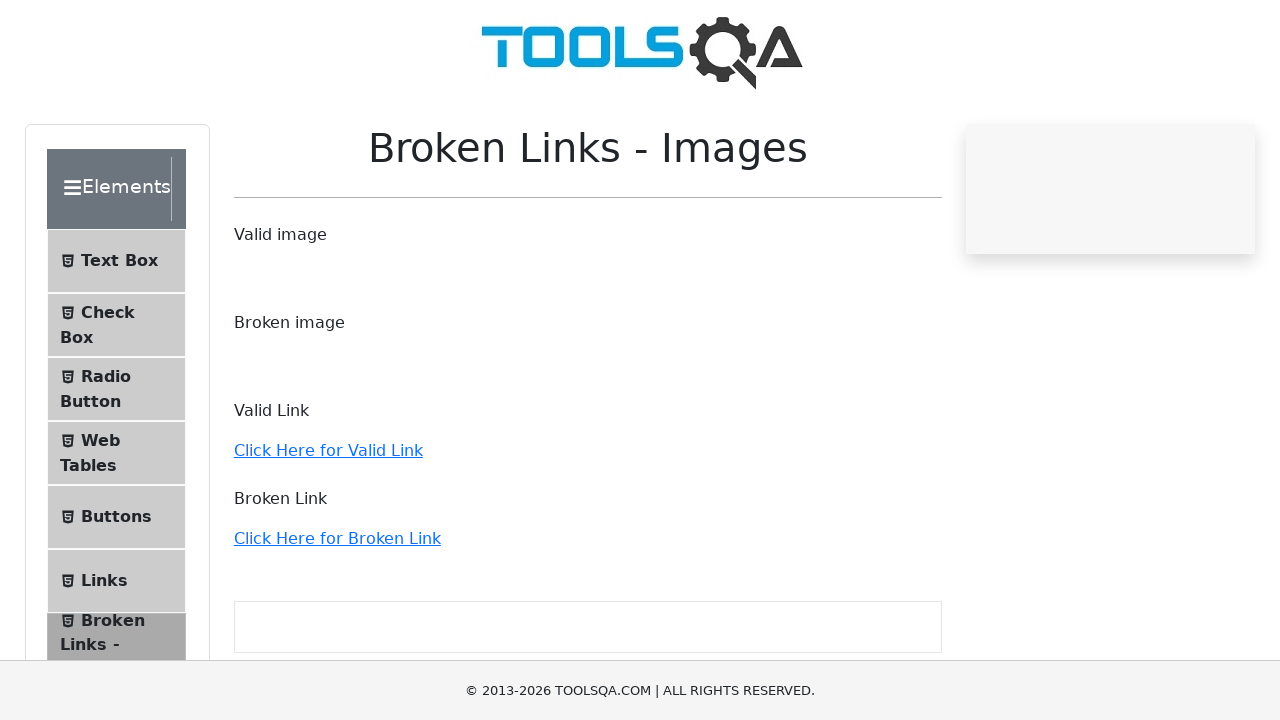

Found all links on the page
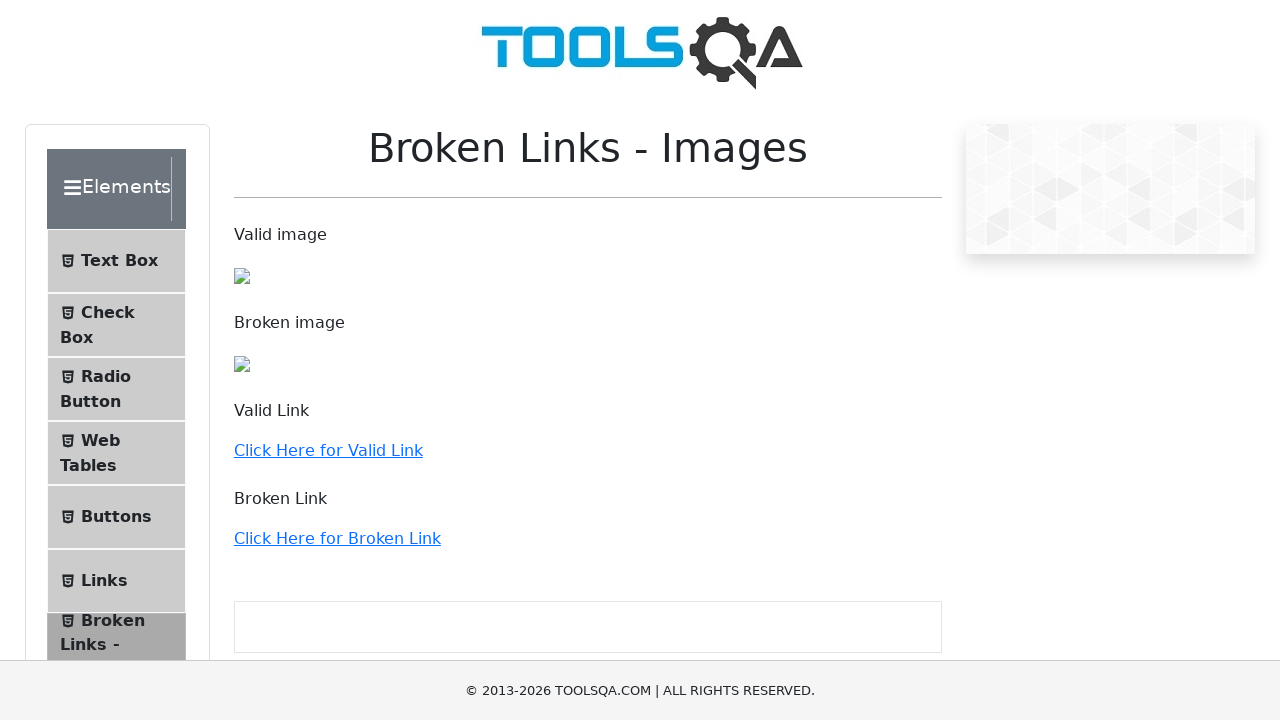

Counted 36 links on the page
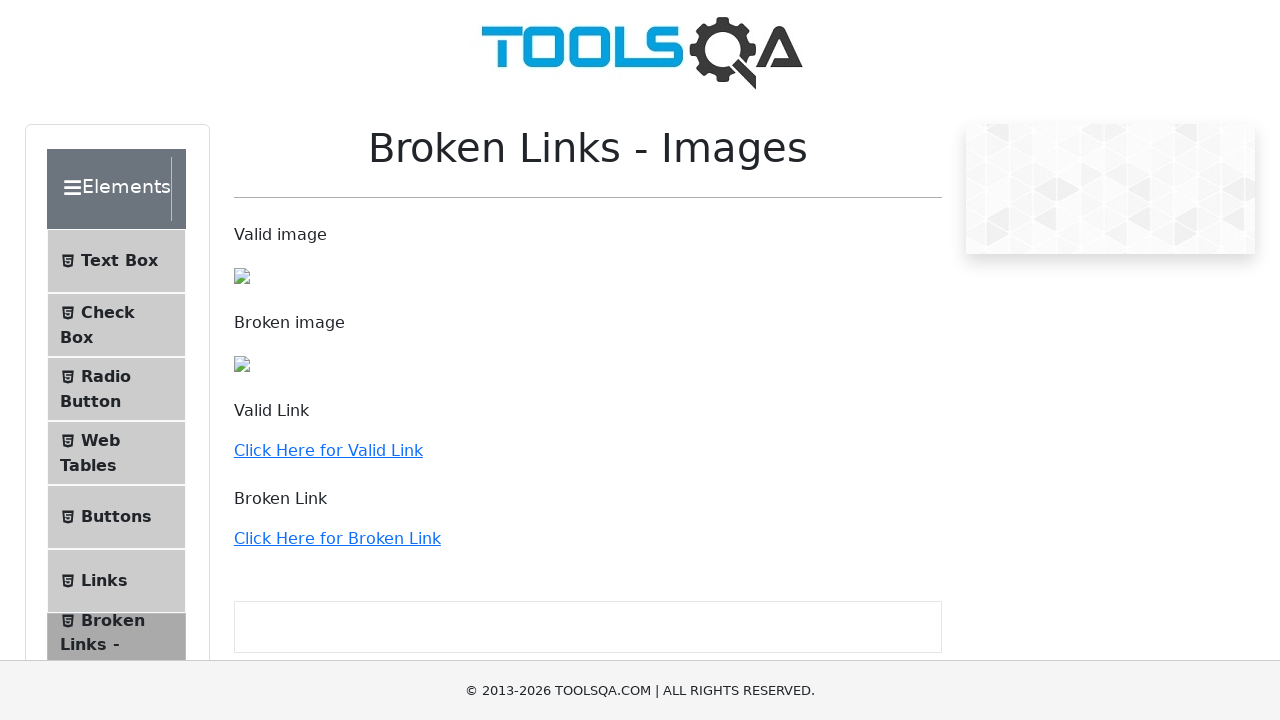

Extracted link text: Text Box
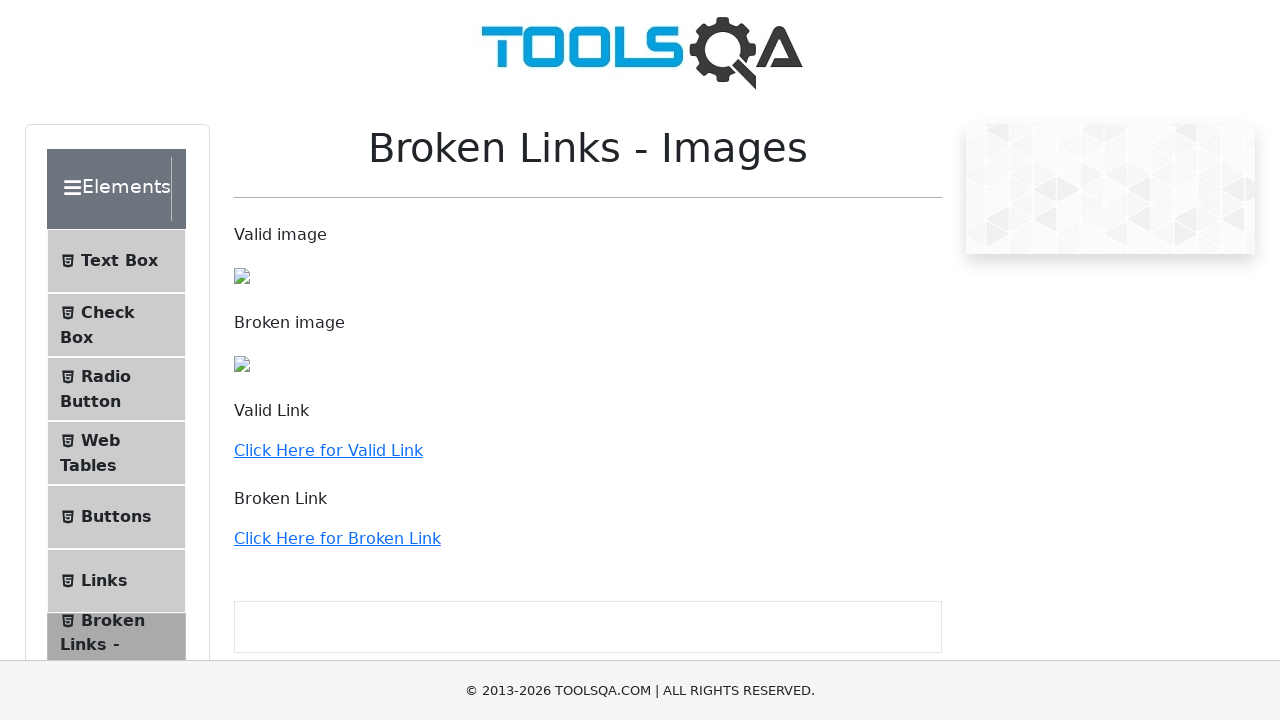

Extracted link text: Check Box
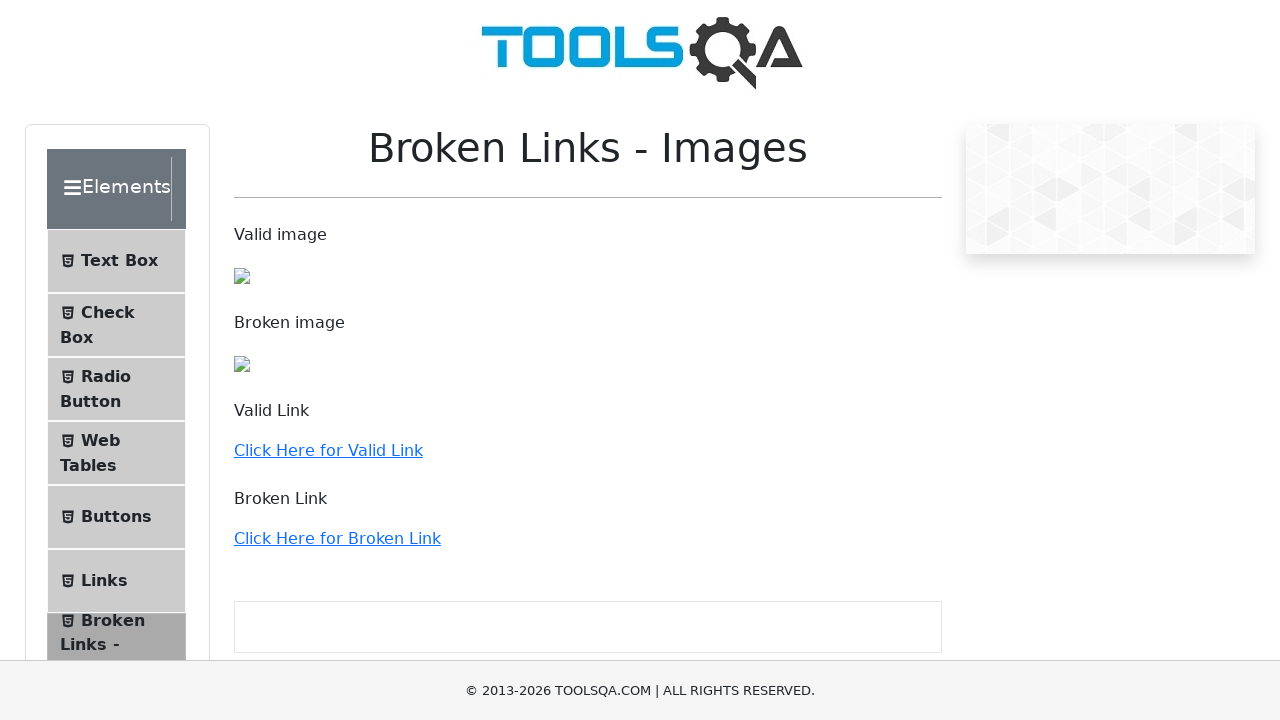

Extracted link text: Radio Button
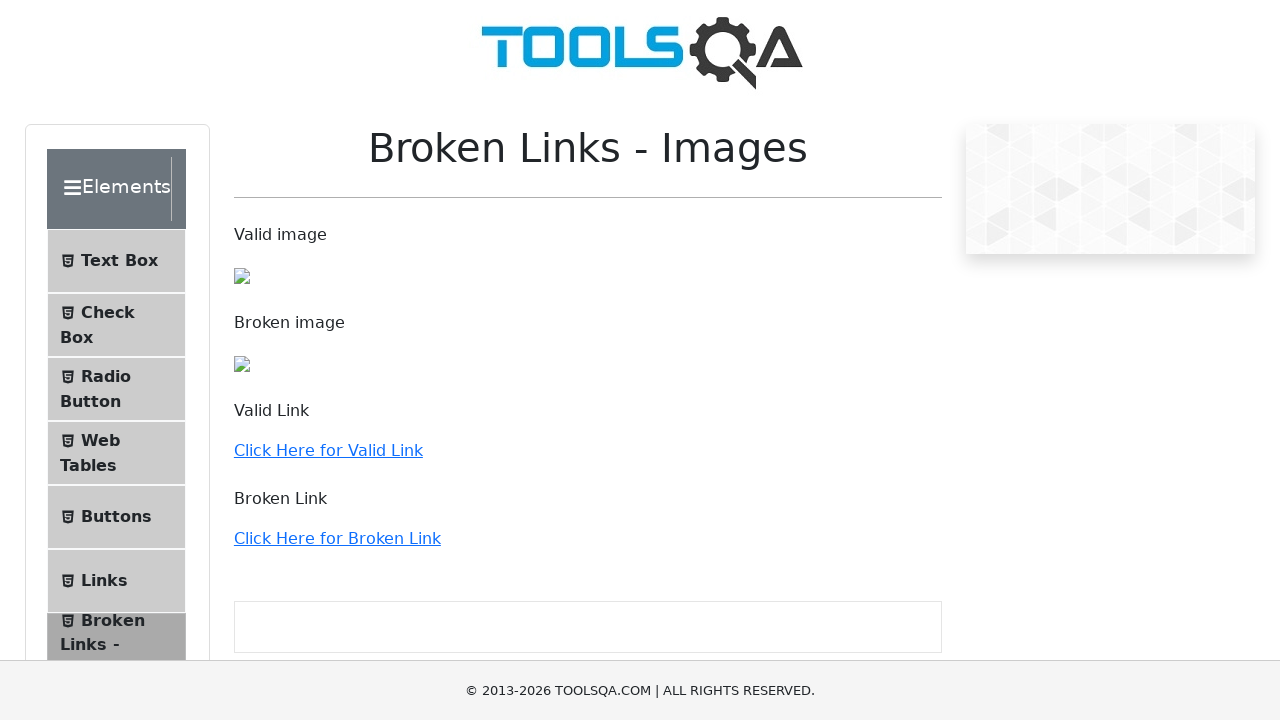

Extracted link text: Web Tables
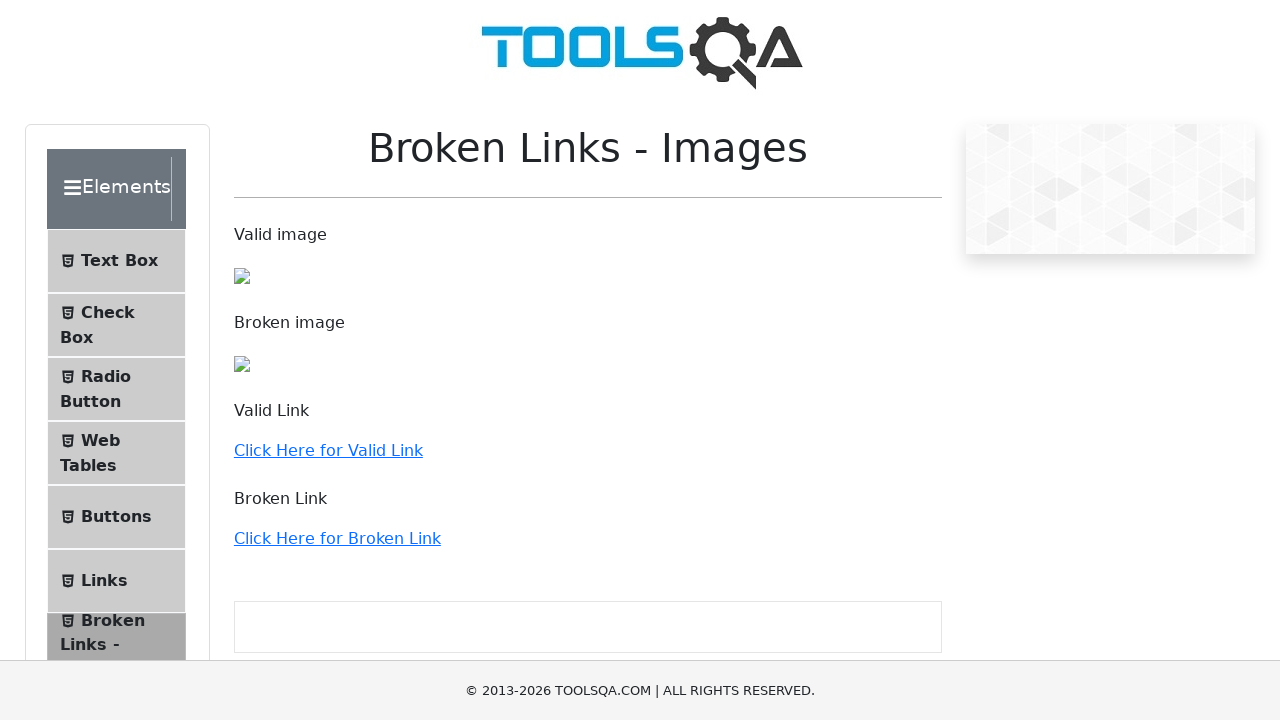

Extracted link text: Buttons
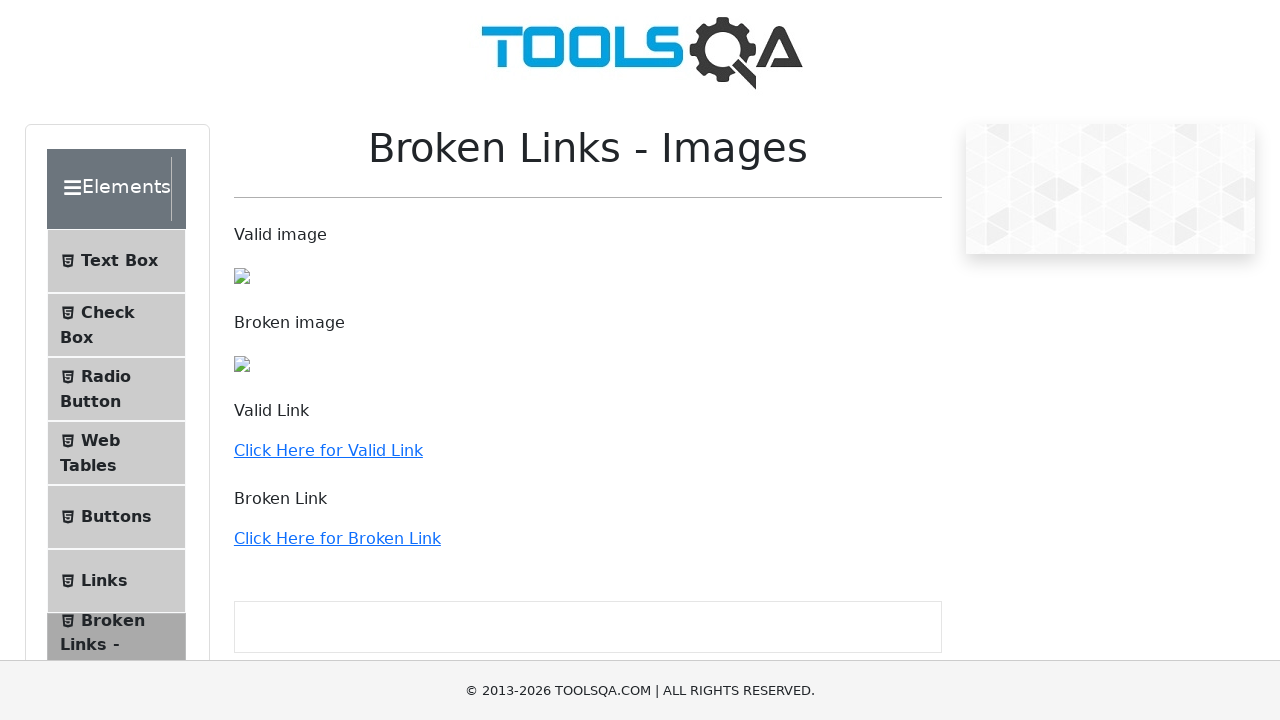

Extracted link text: Links
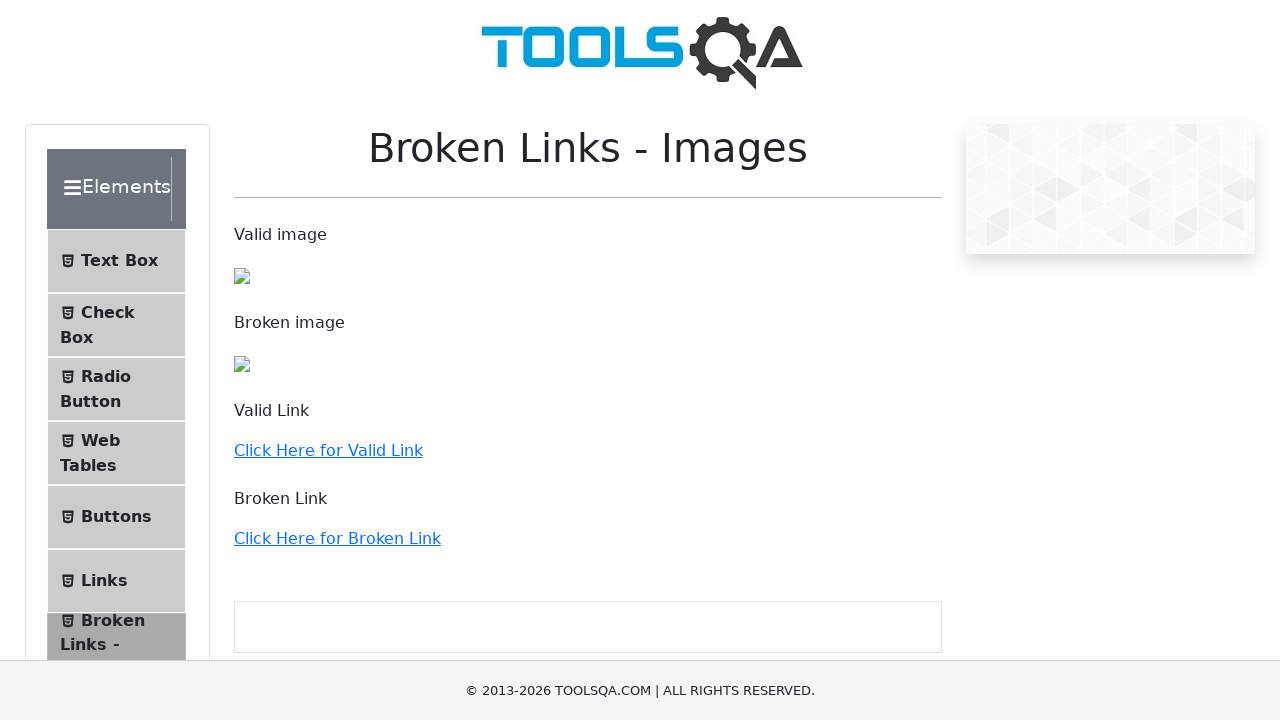

Extracted link text: Broken Links - Images
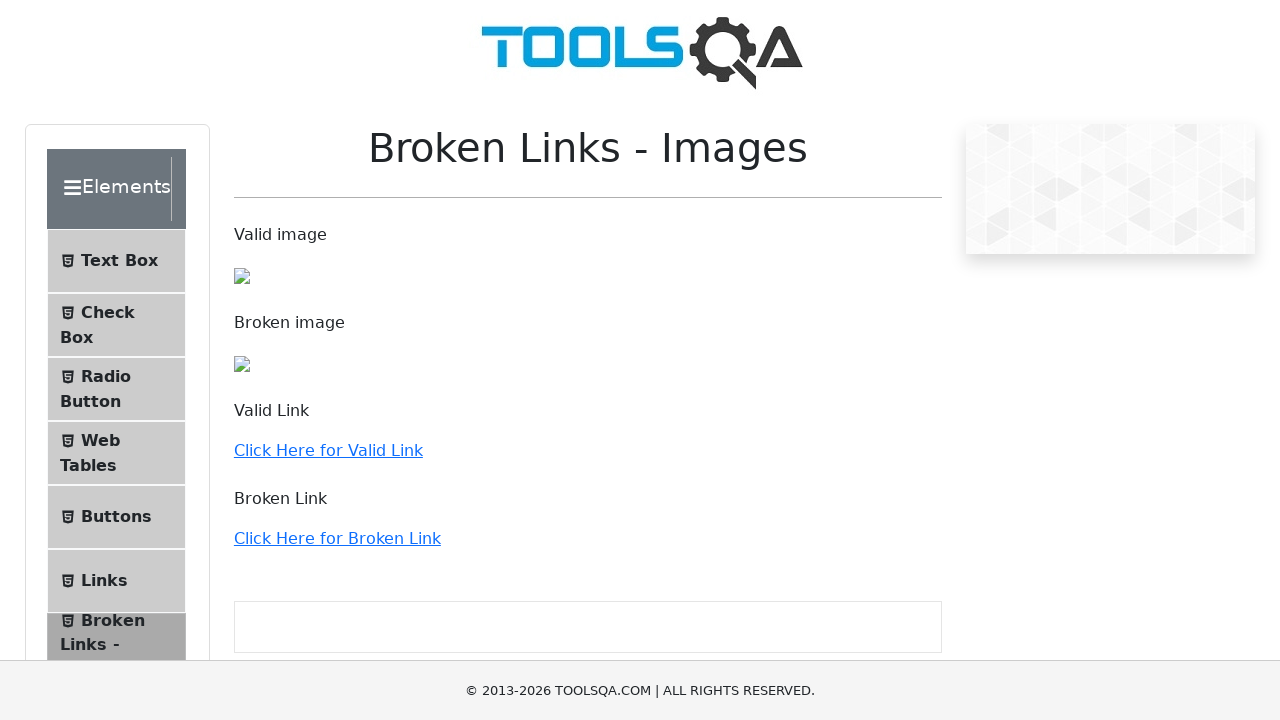

Extracted link text: Upload and Download
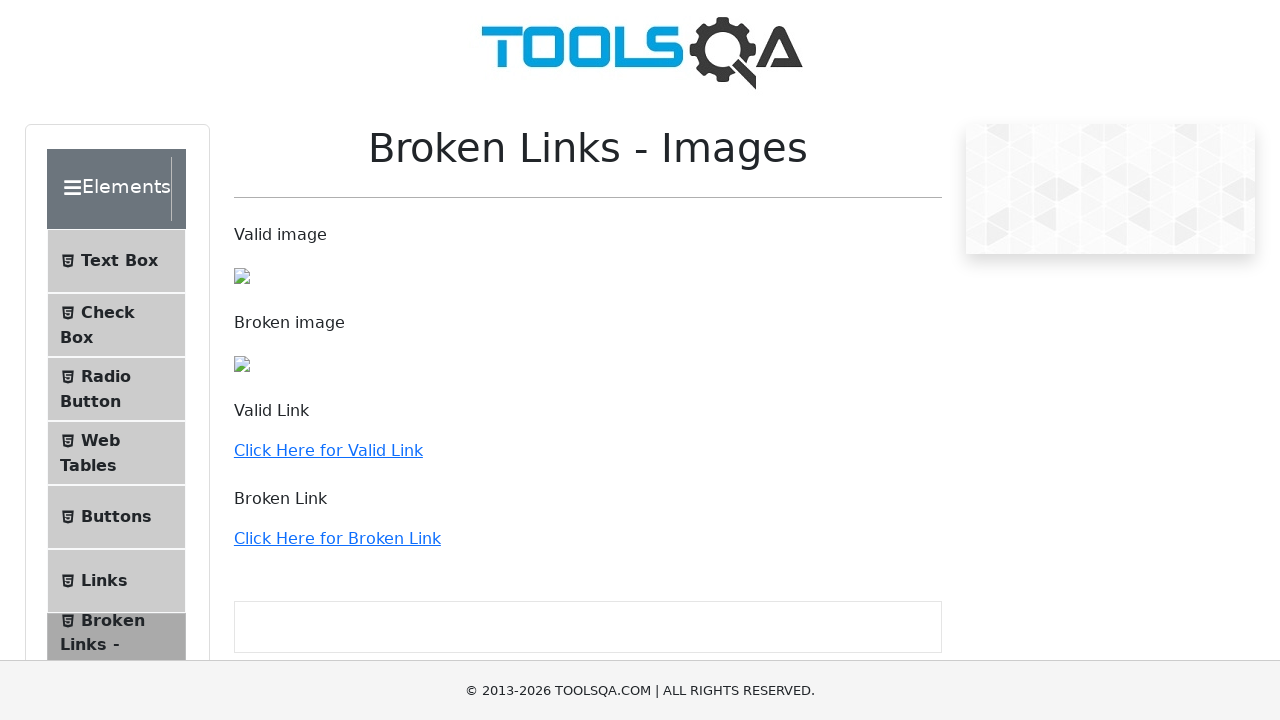

Extracted link text: Dynamic Properties
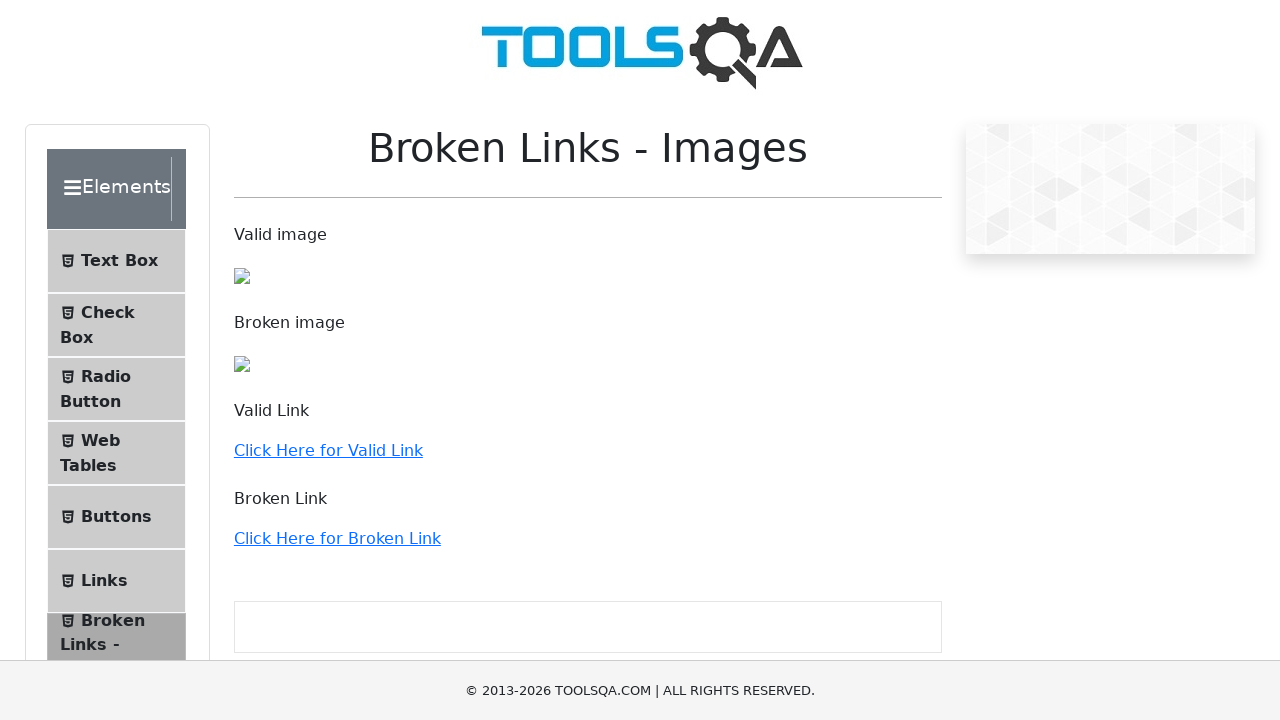

Extracted link text: Practice Form
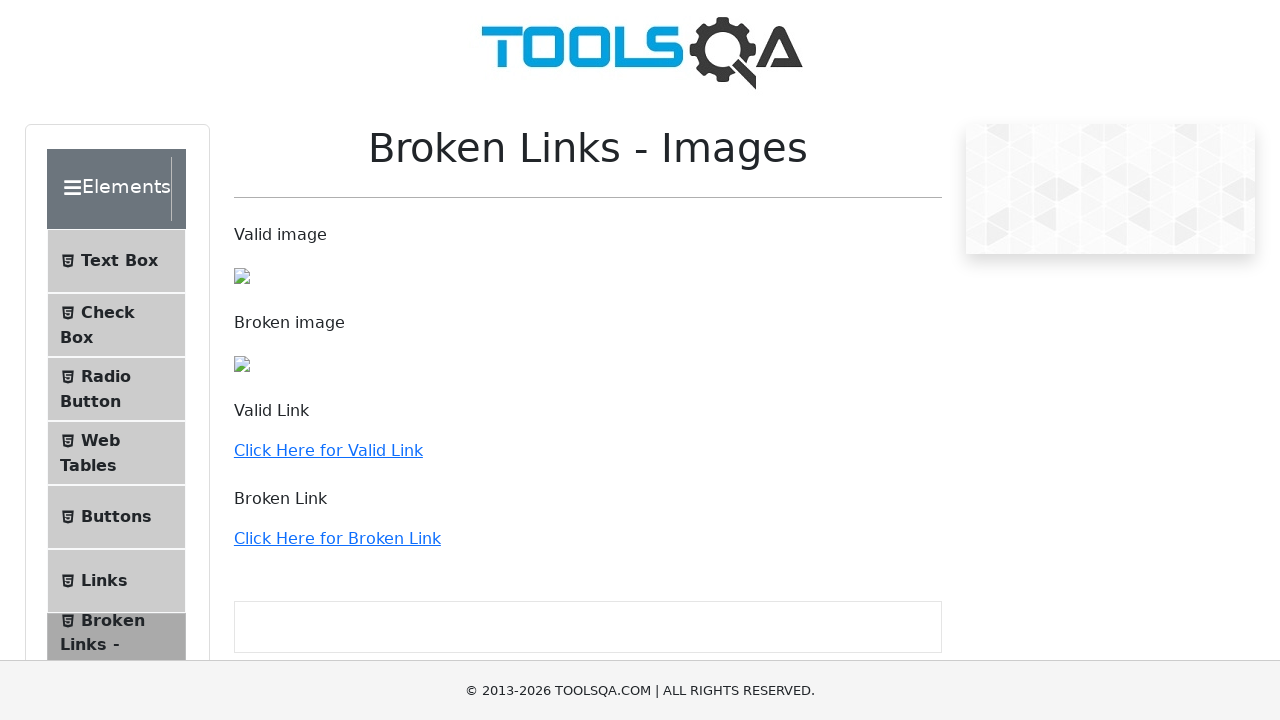

Extracted link text: Browser Windows
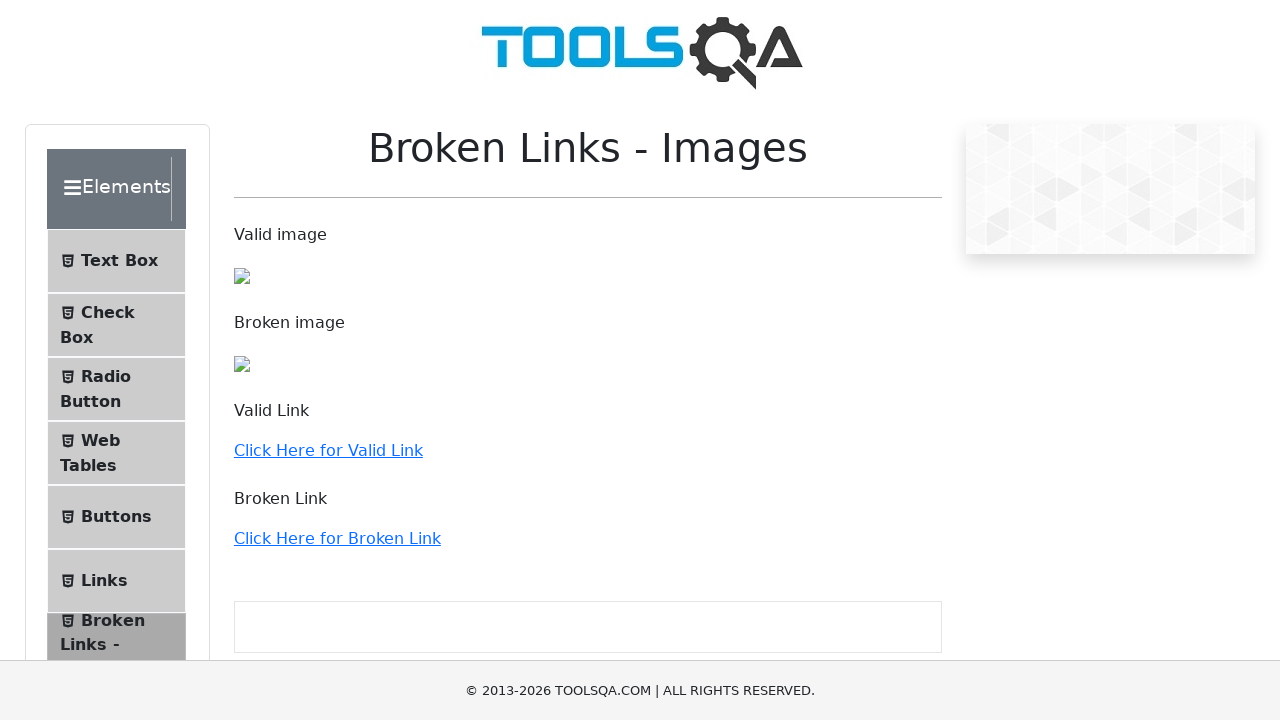

Extracted link text: Alerts
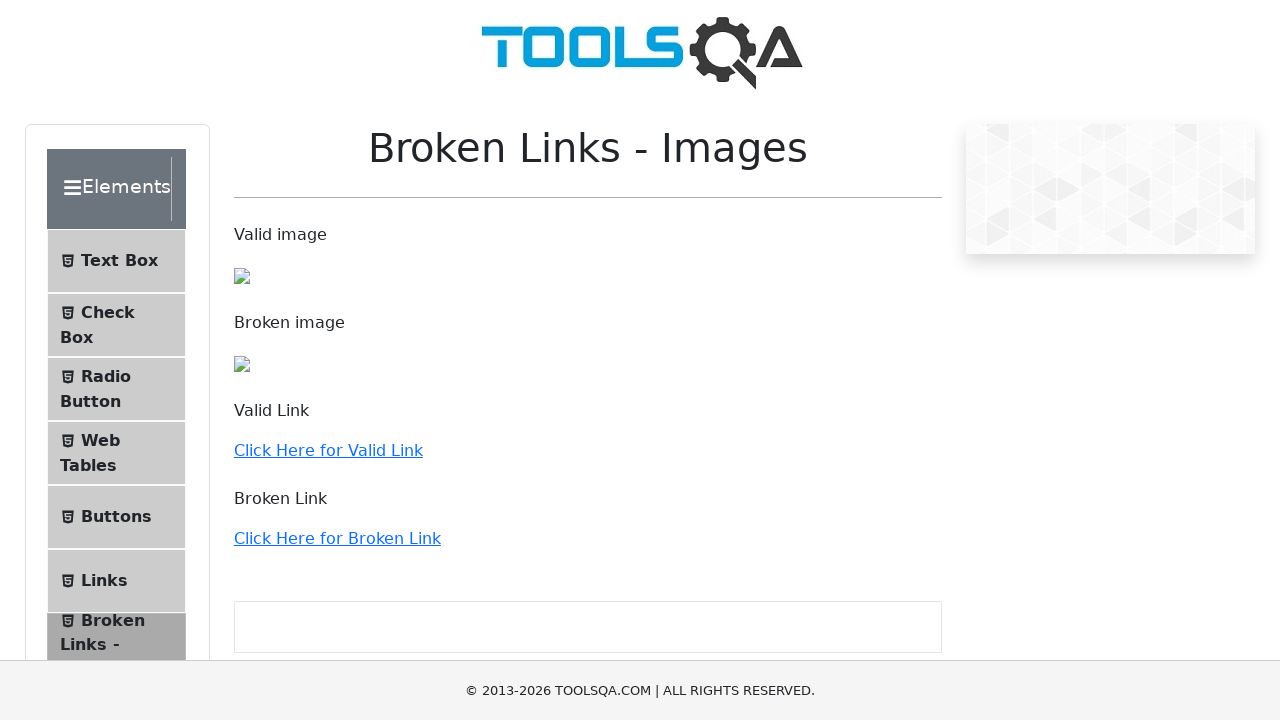

Extracted link text: Frames
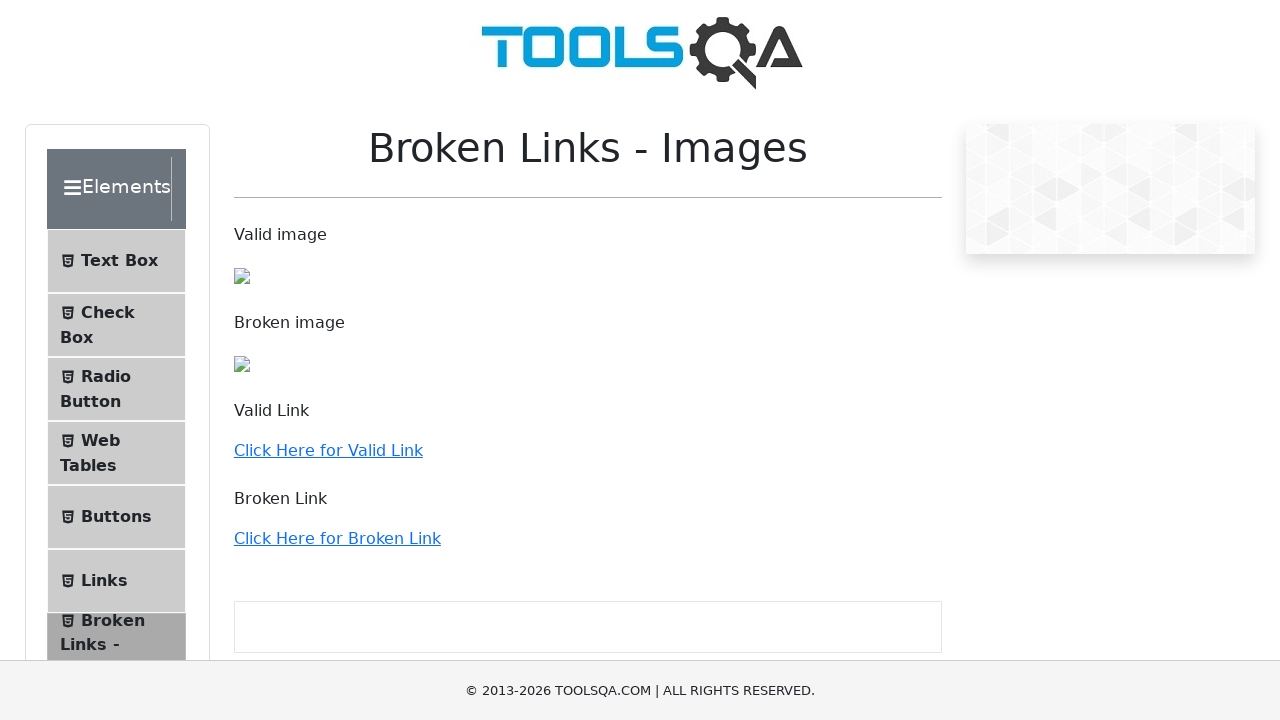

Extracted link text: Nested Frames
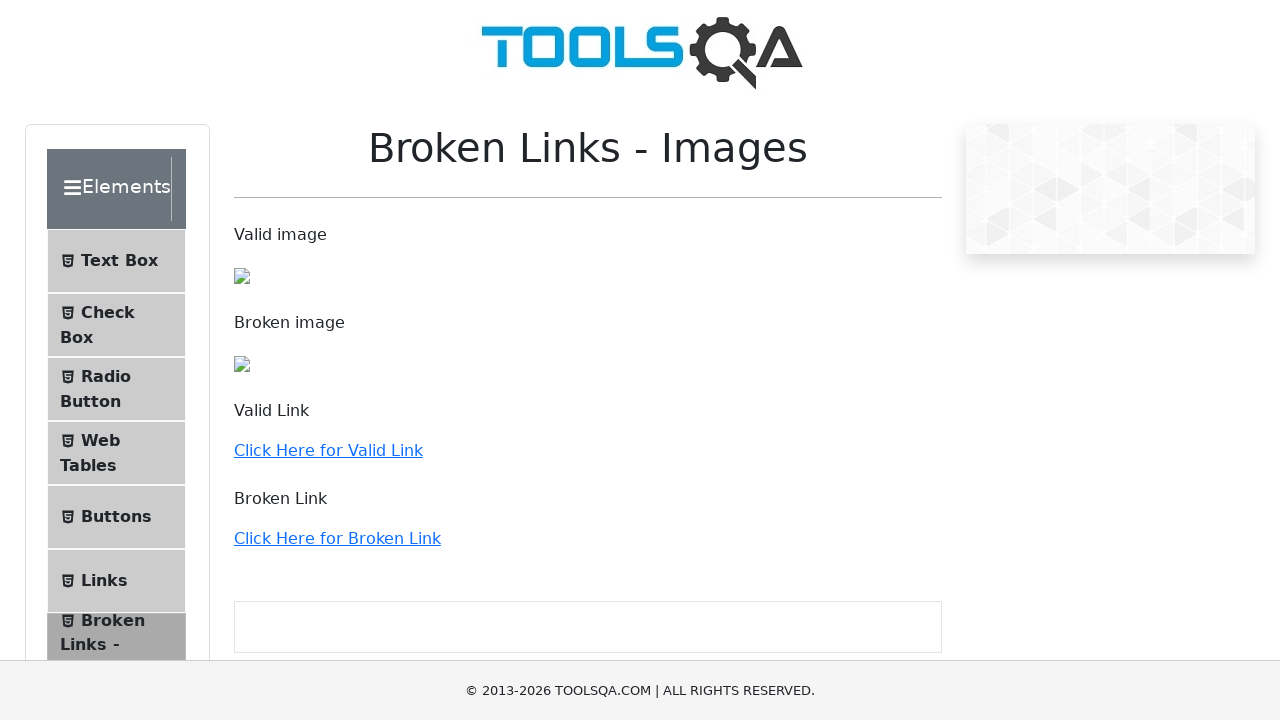

Extracted link text: Modal Dialogs
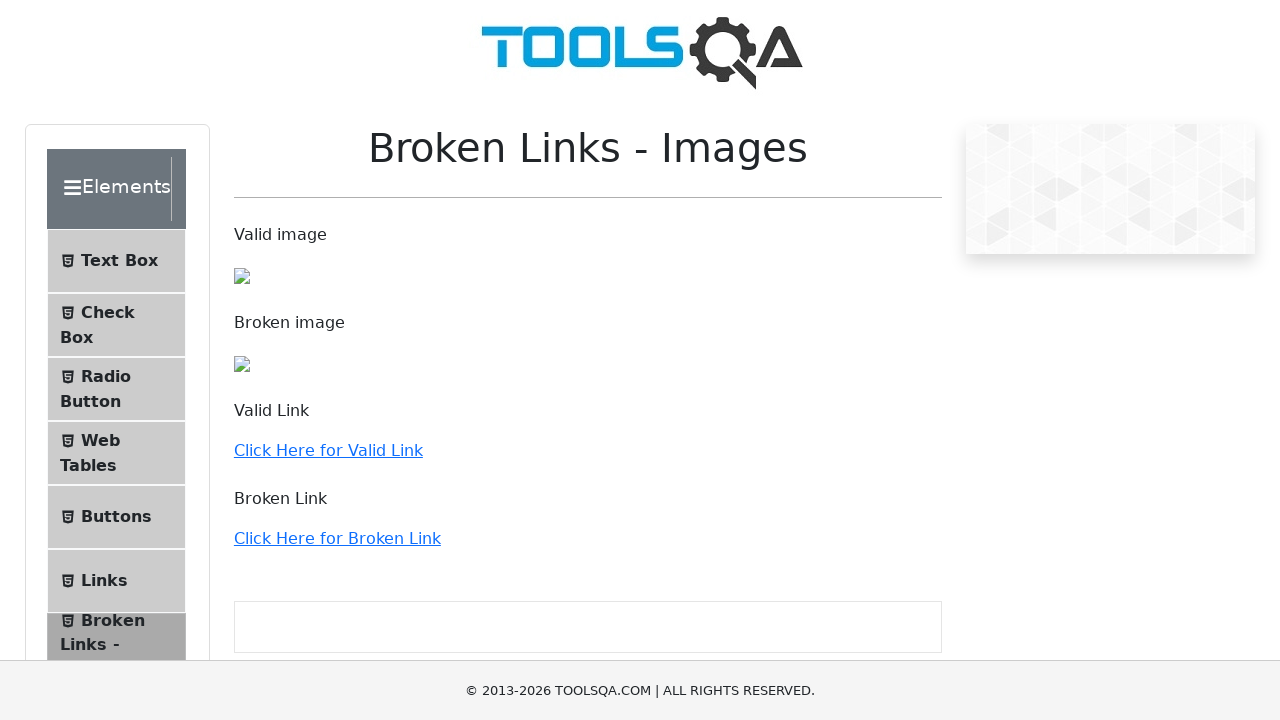

Extracted link text: Accordian
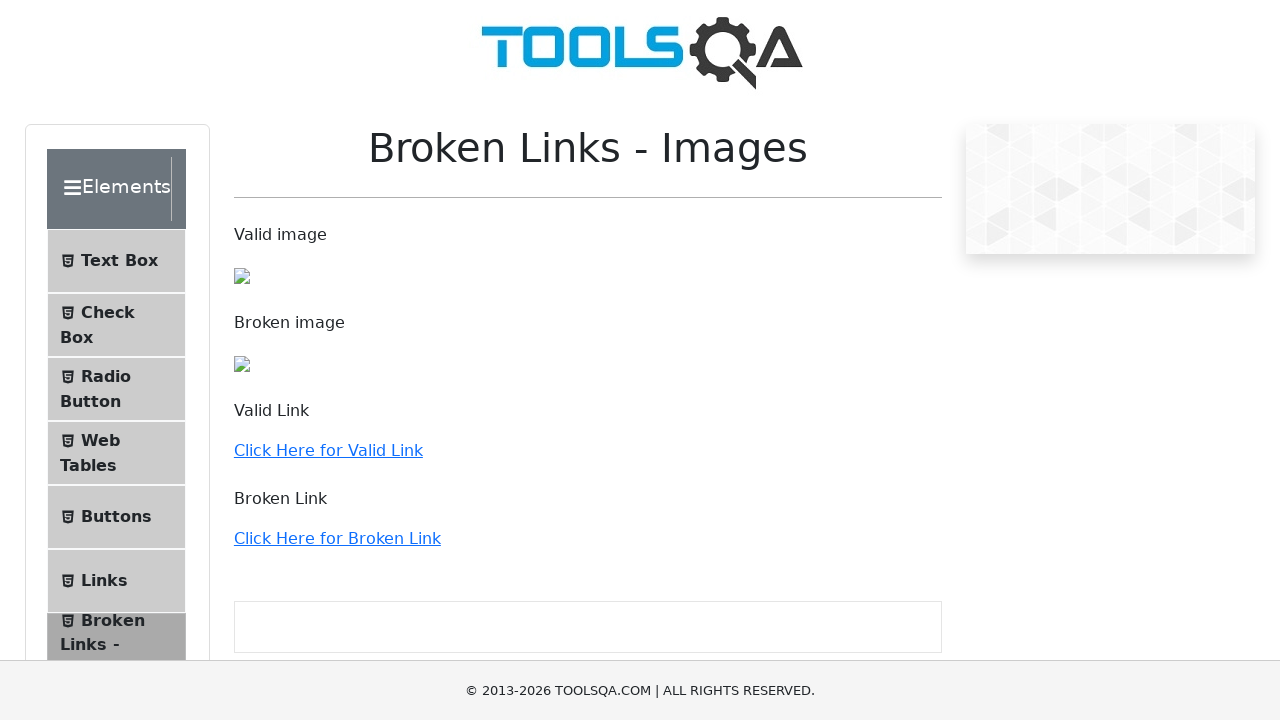

Extracted link text: Auto Complete
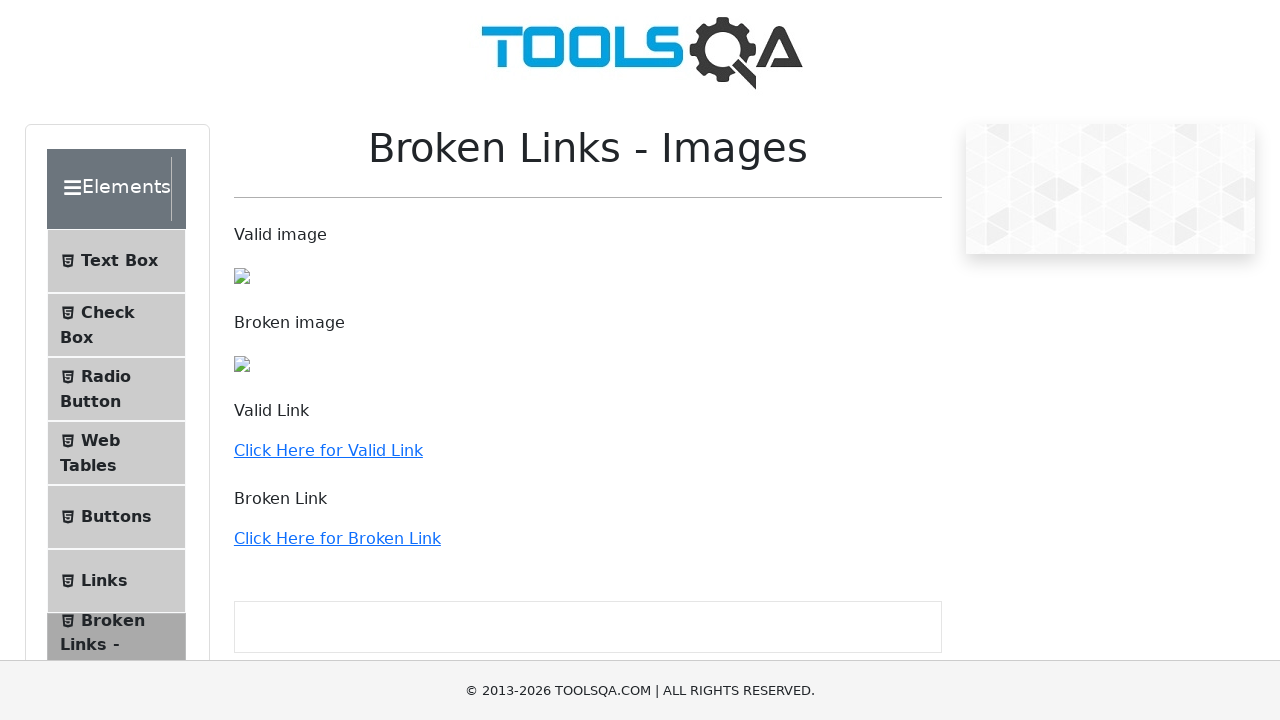

Extracted link text: Date Picker
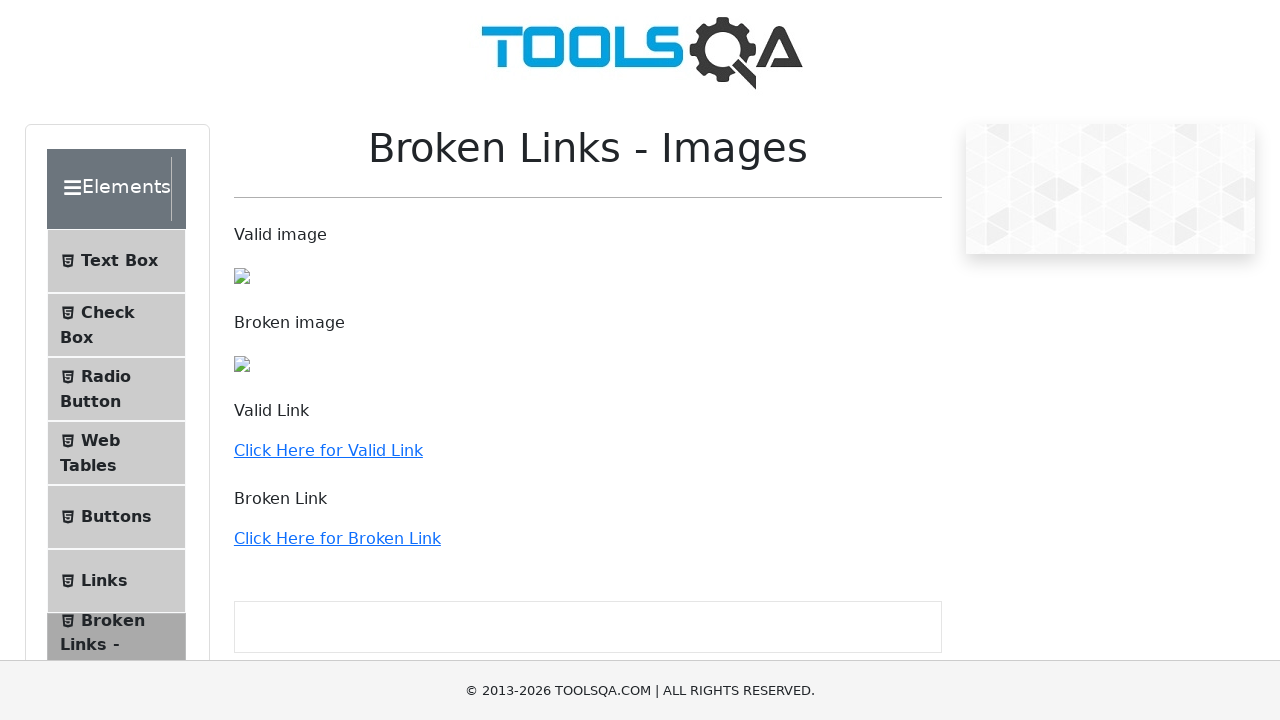

Extracted link text: Slider
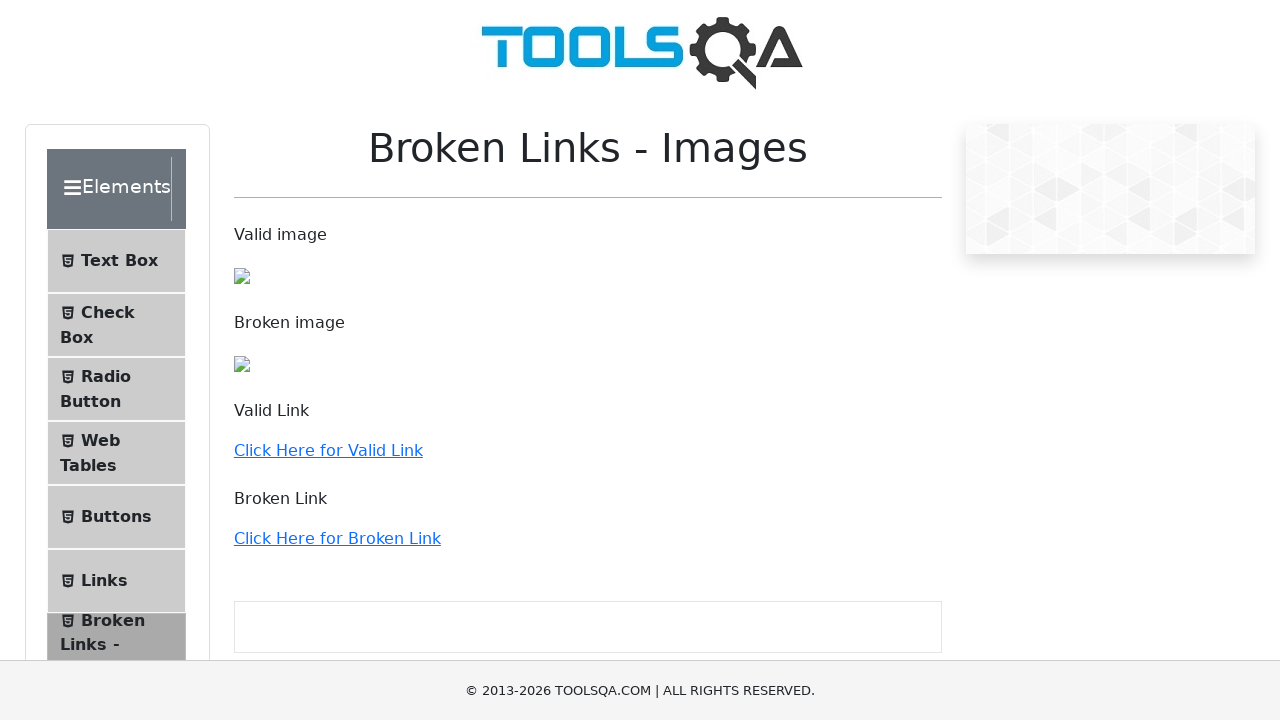

Extracted link text: Progress Bar
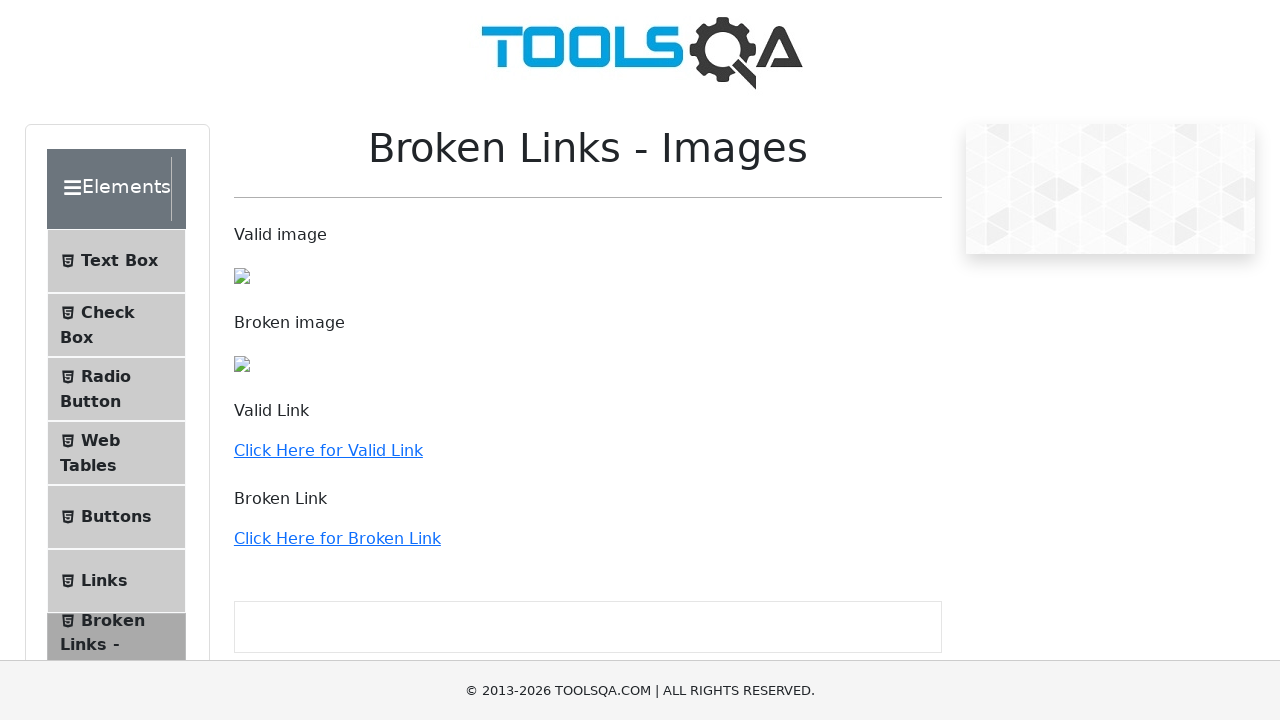

Extracted link text: Tabs
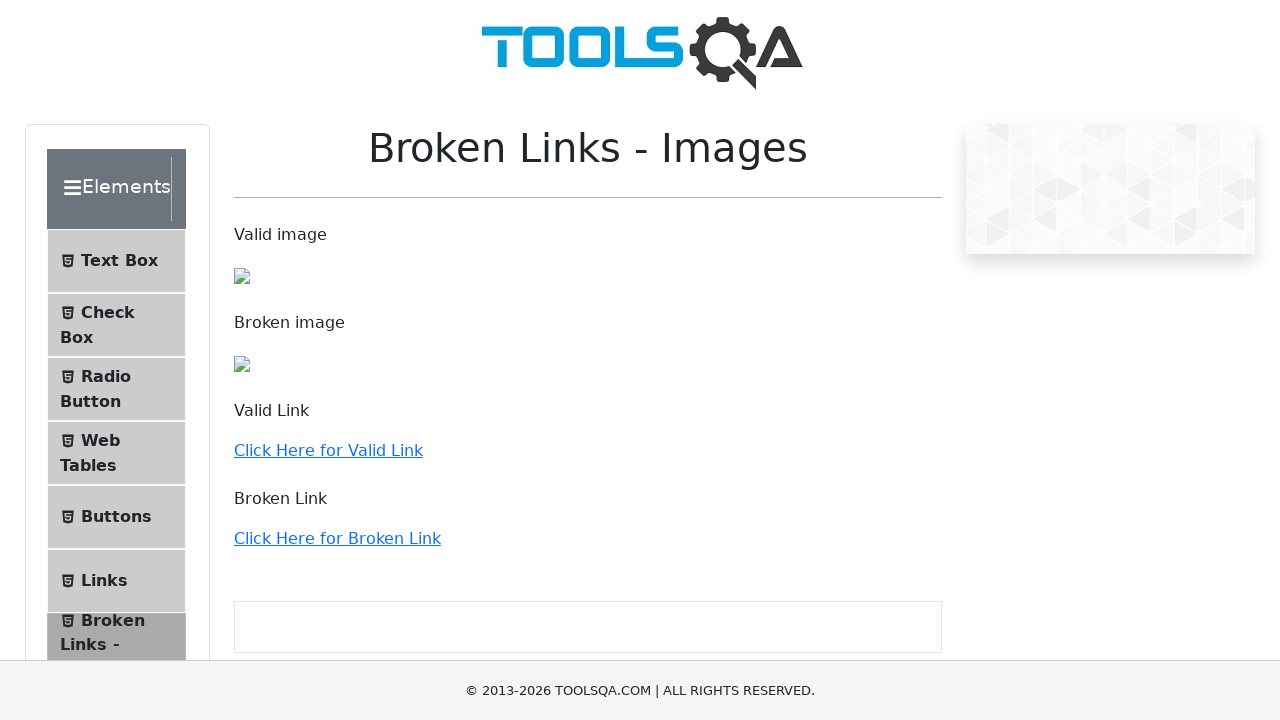

Extracted link text: Tool Tips
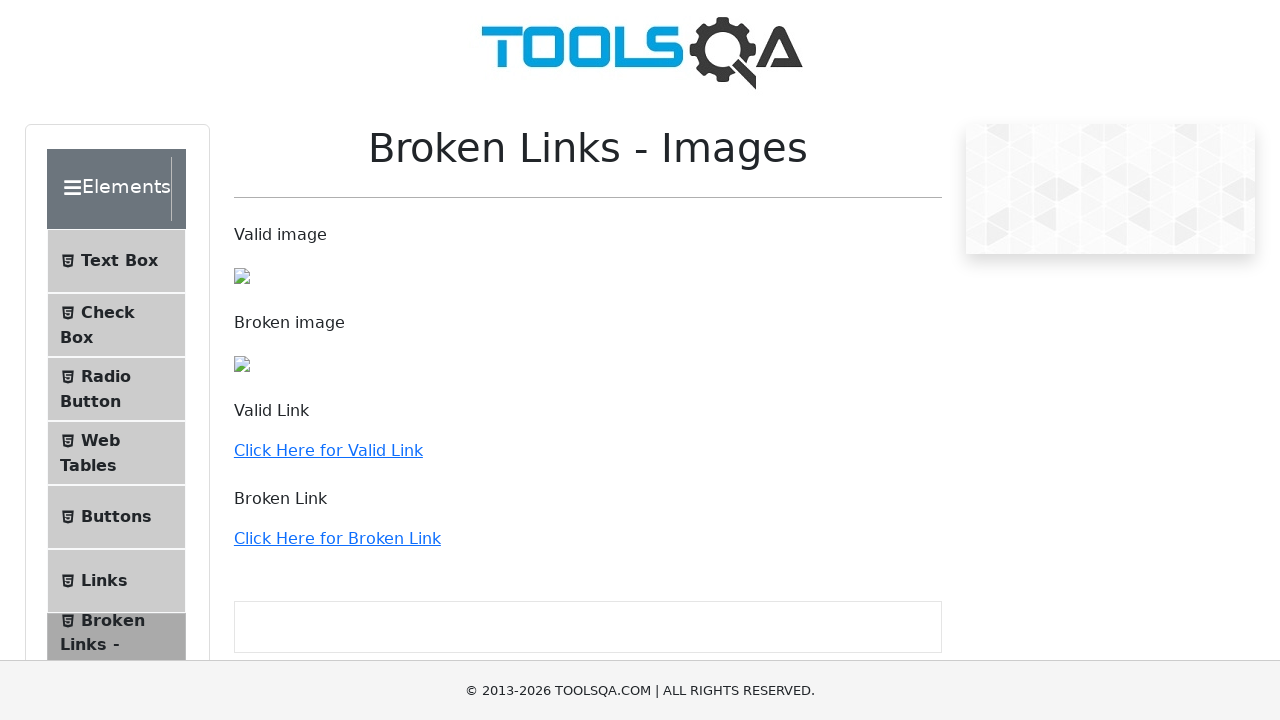

Extracted link text: Menu
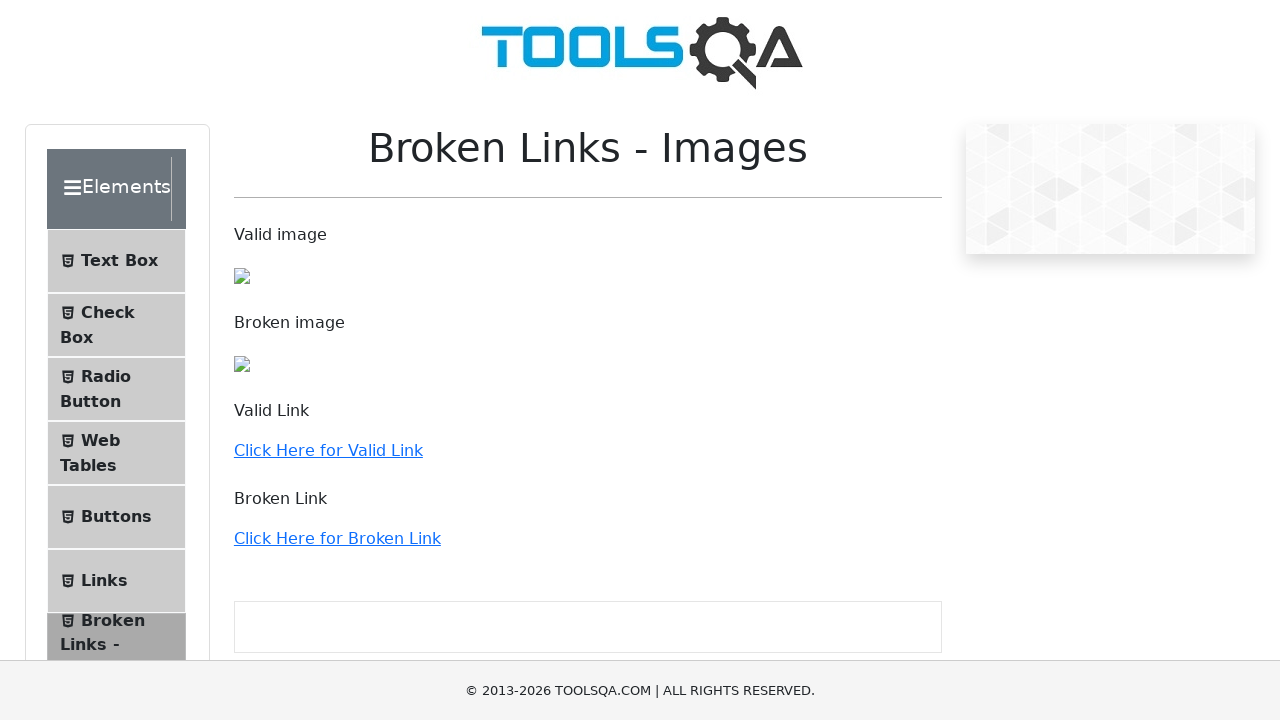

Extracted link text: Select Menu
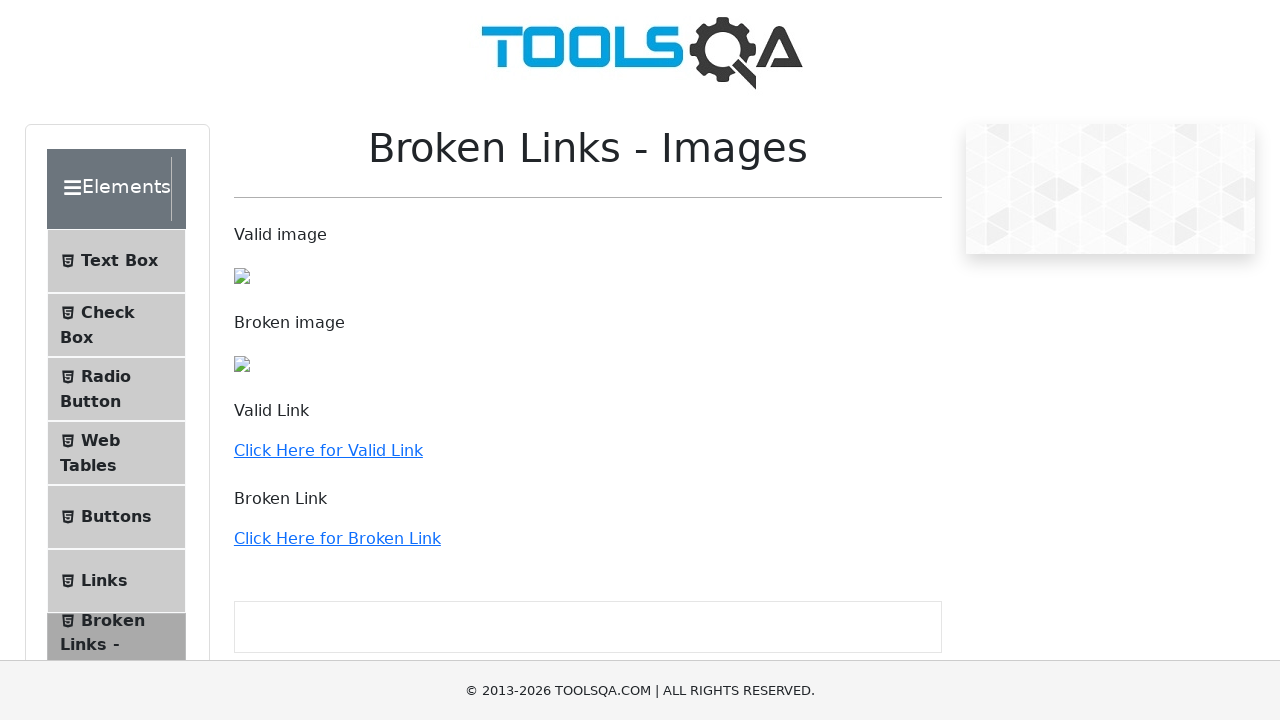

Extracted link text: Sortable
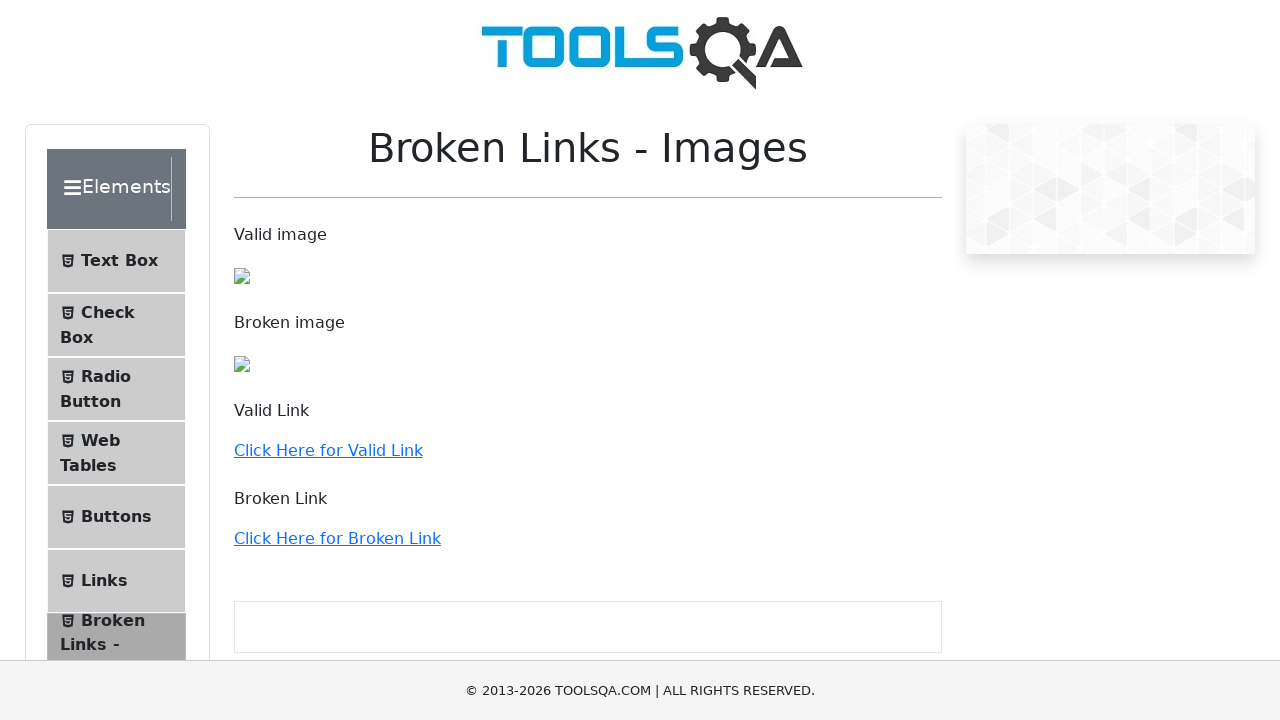

Extracted link text: Selectable
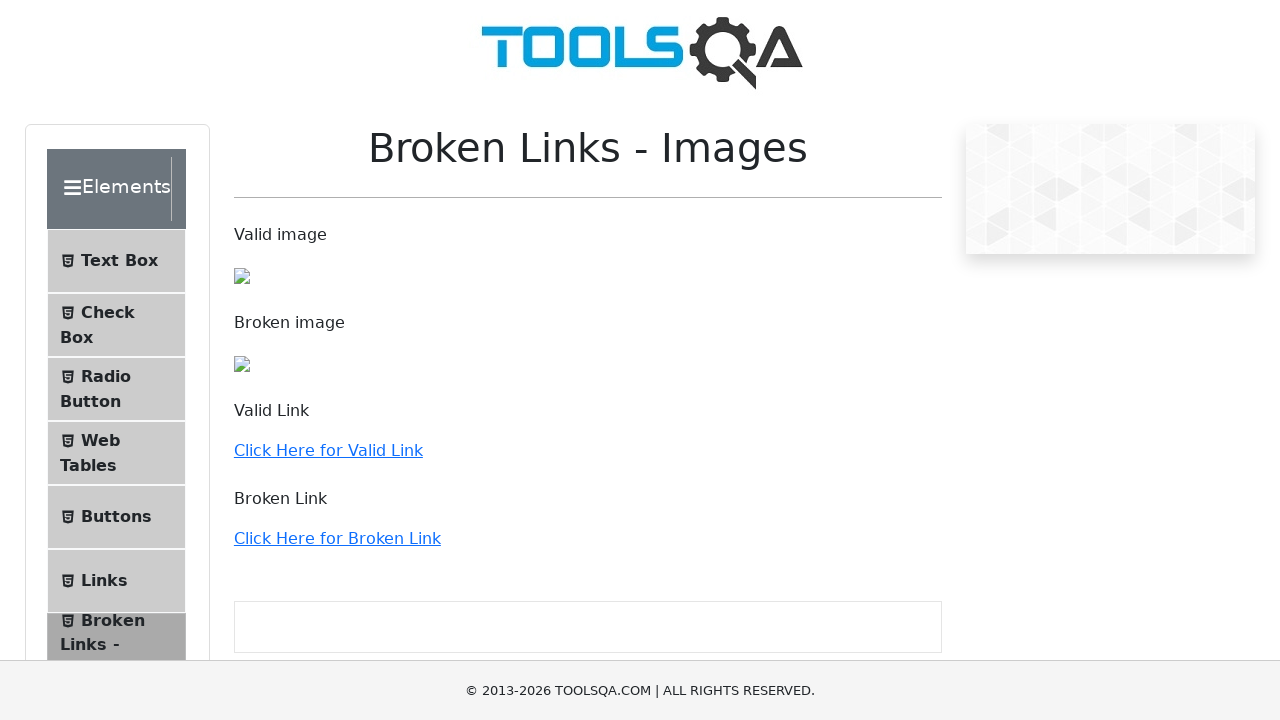

Extracted link text: Resizable
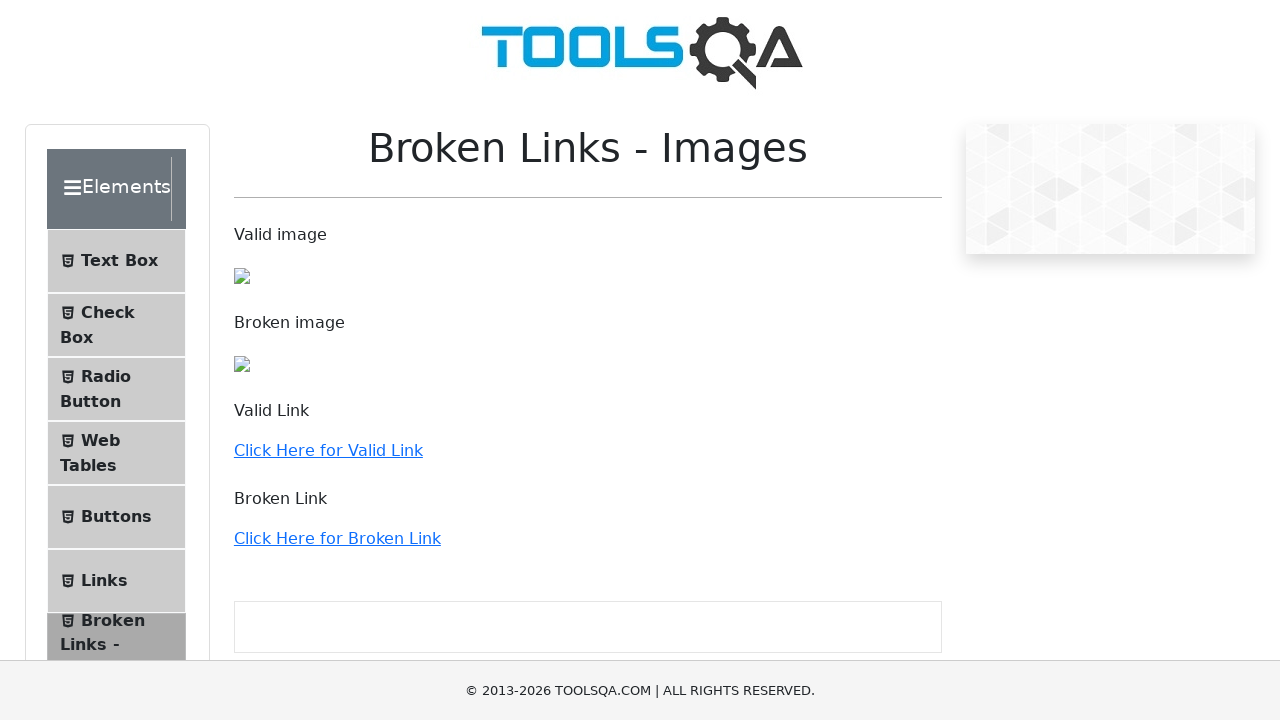

Extracted link text: Droppable
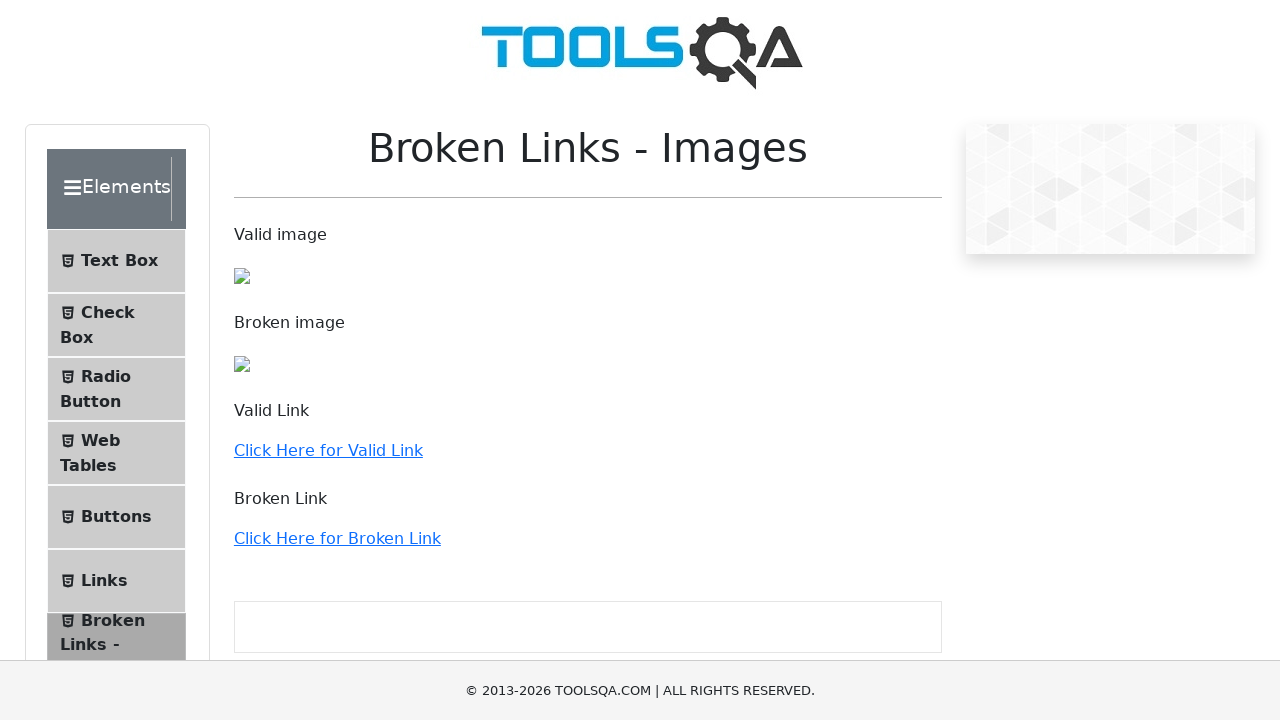

Extracted link text: Dragabble
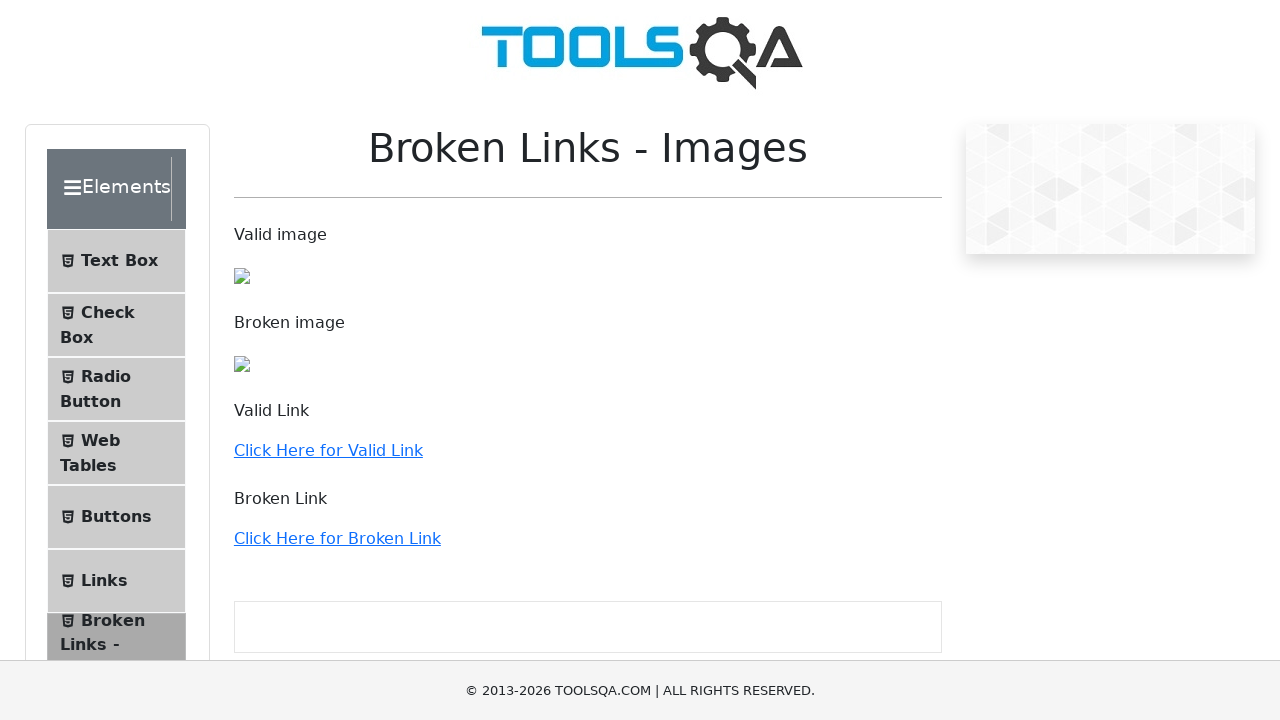

Extracted link text: Login
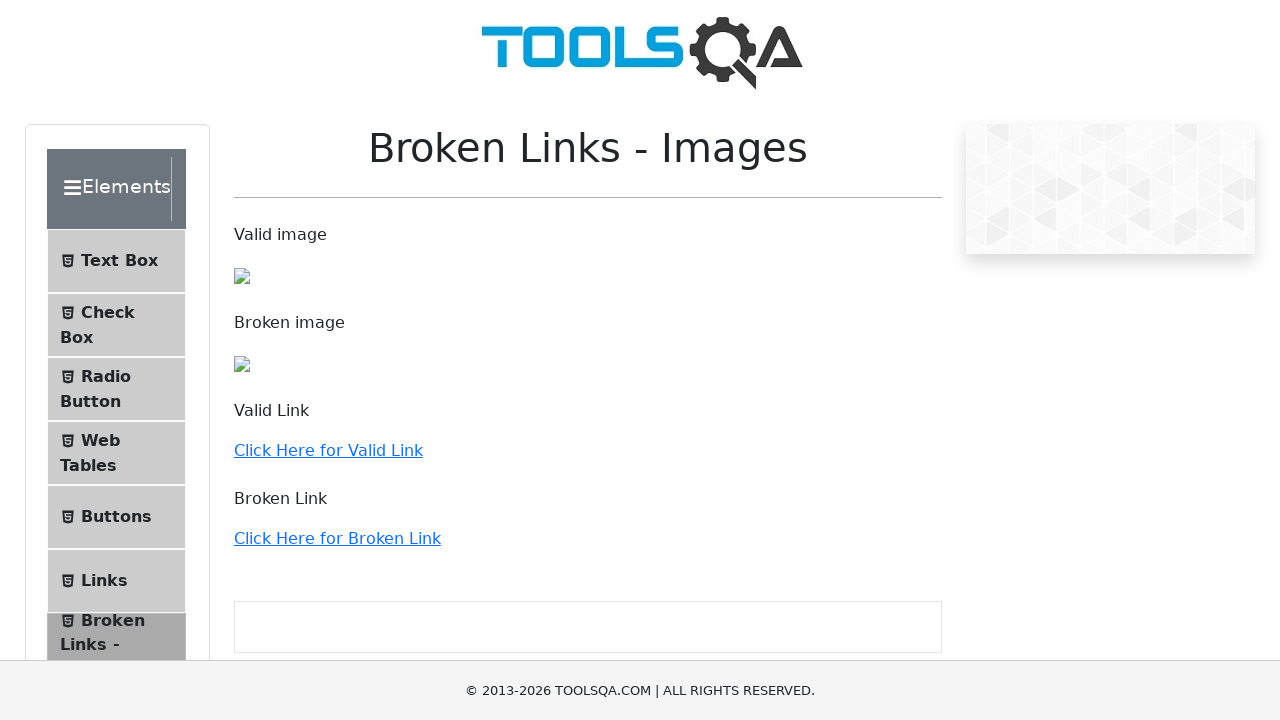

Extracted link text: Book Store
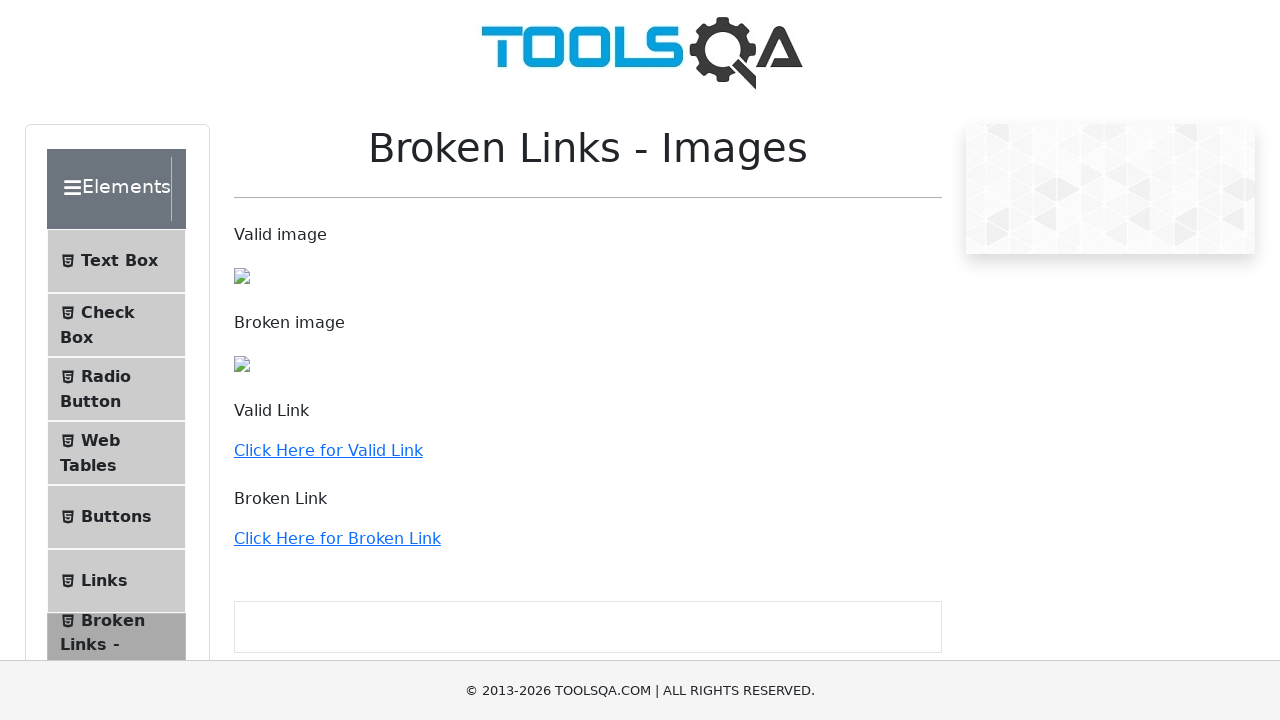

Extracted link text: Profile
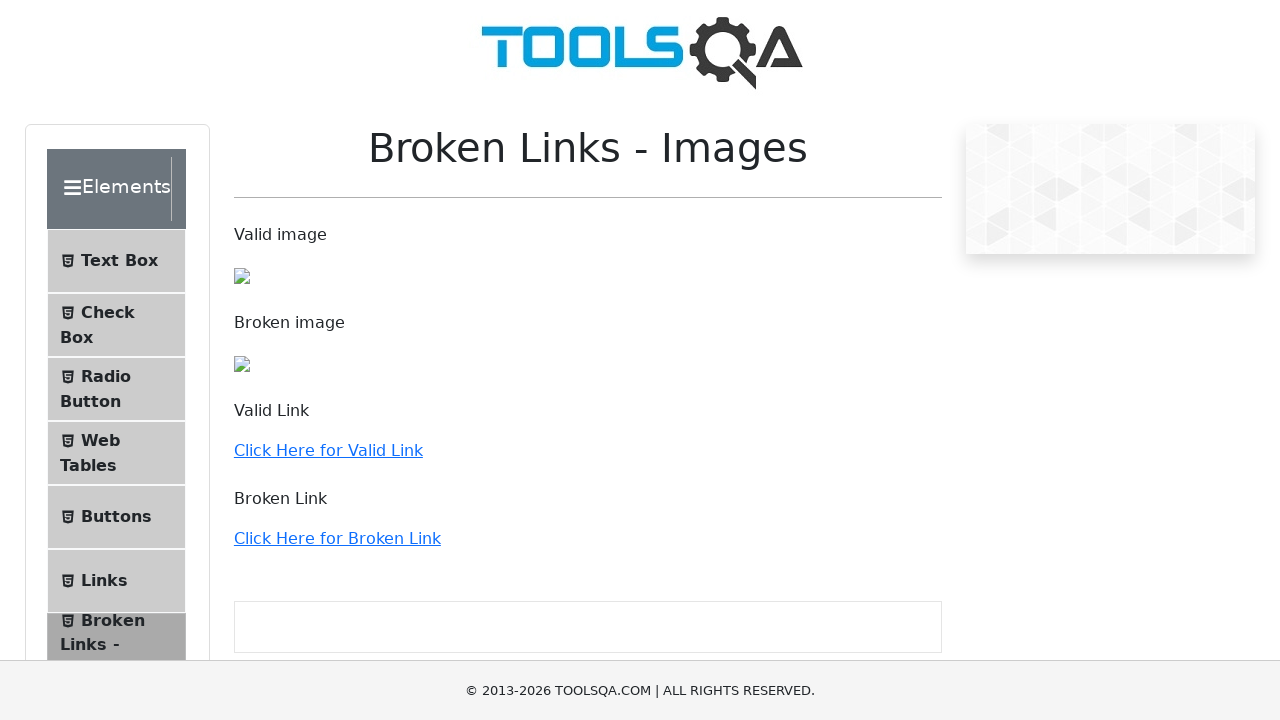

Extracted link text: Book Store API
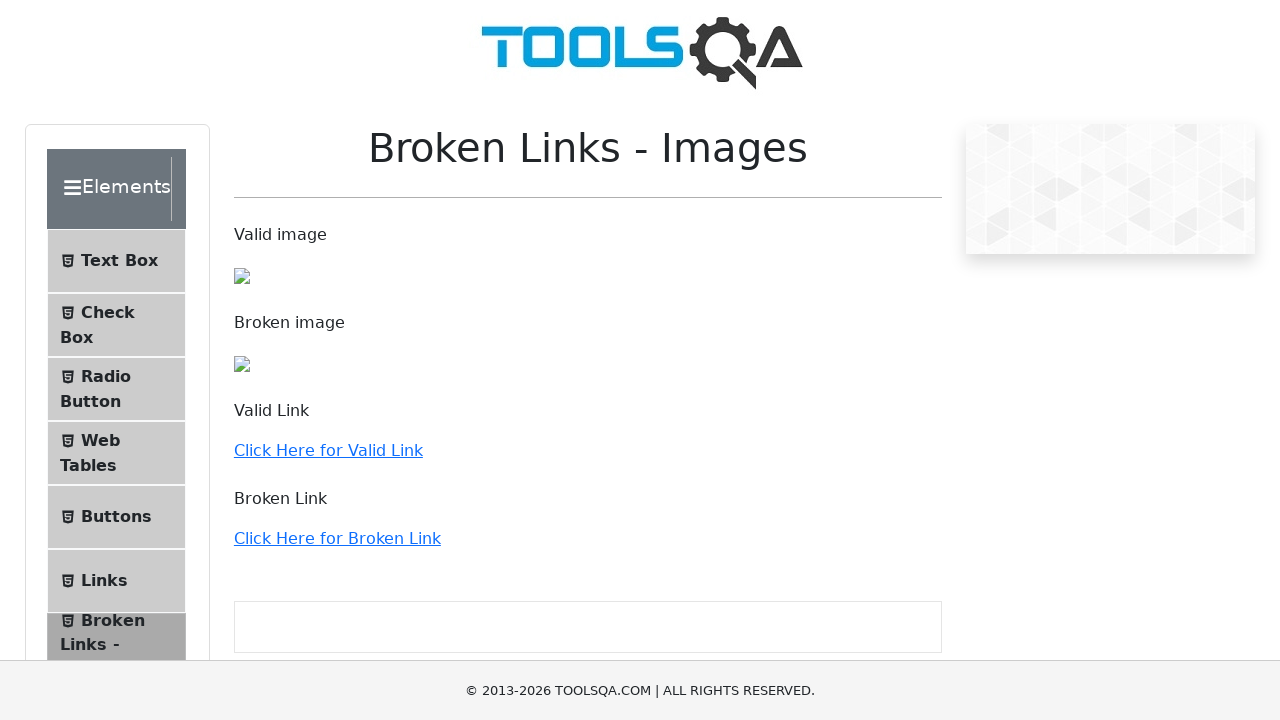

Extracted link text: Click Here for Valid Link
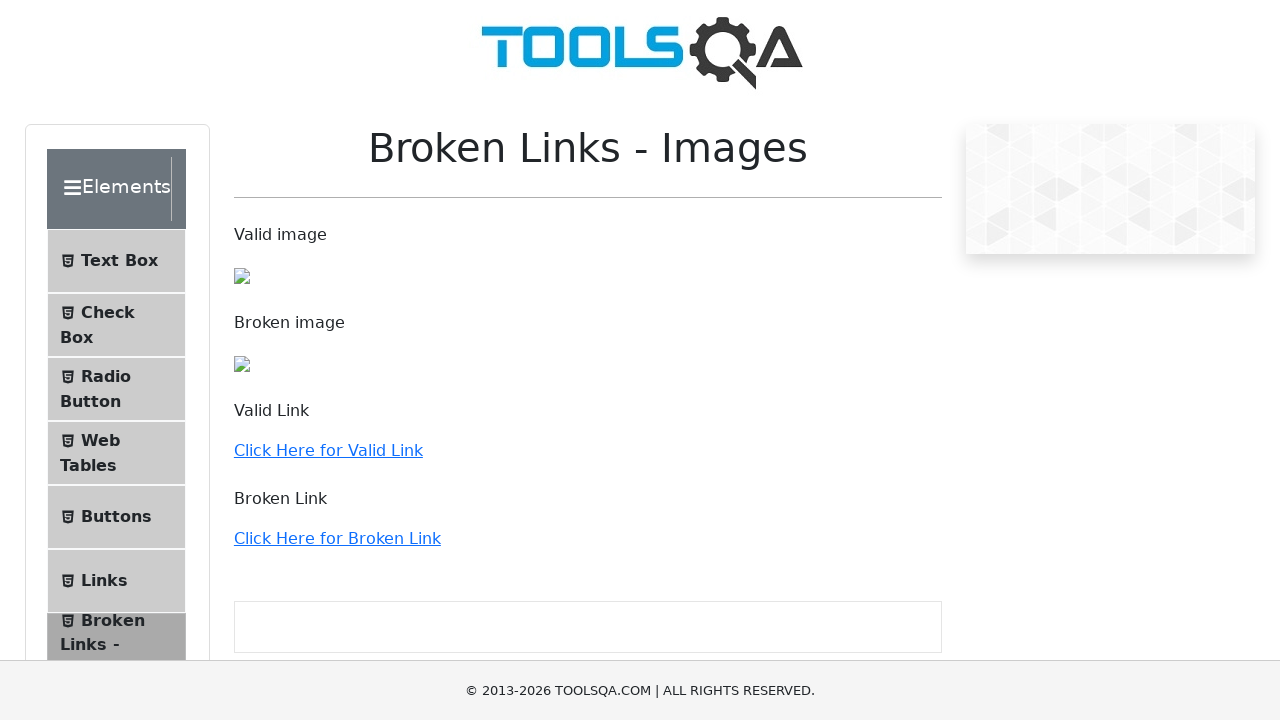

Extracted link text: Click Here for Broken Link
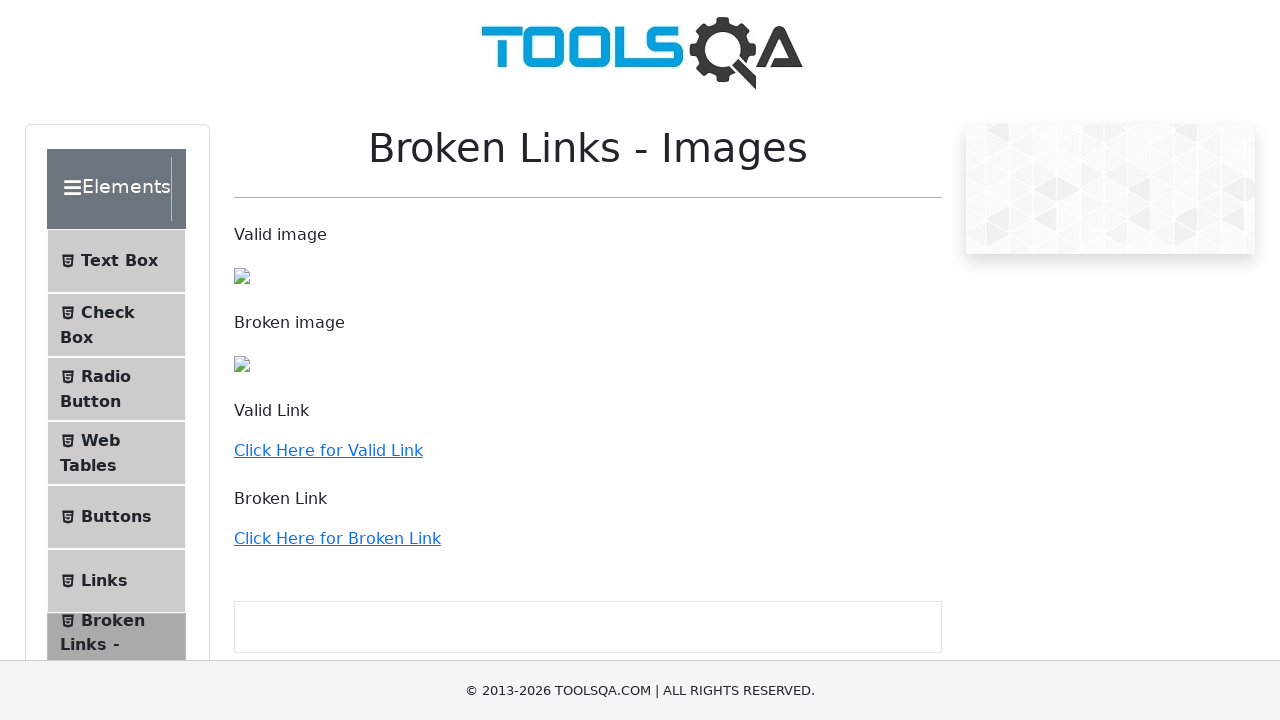

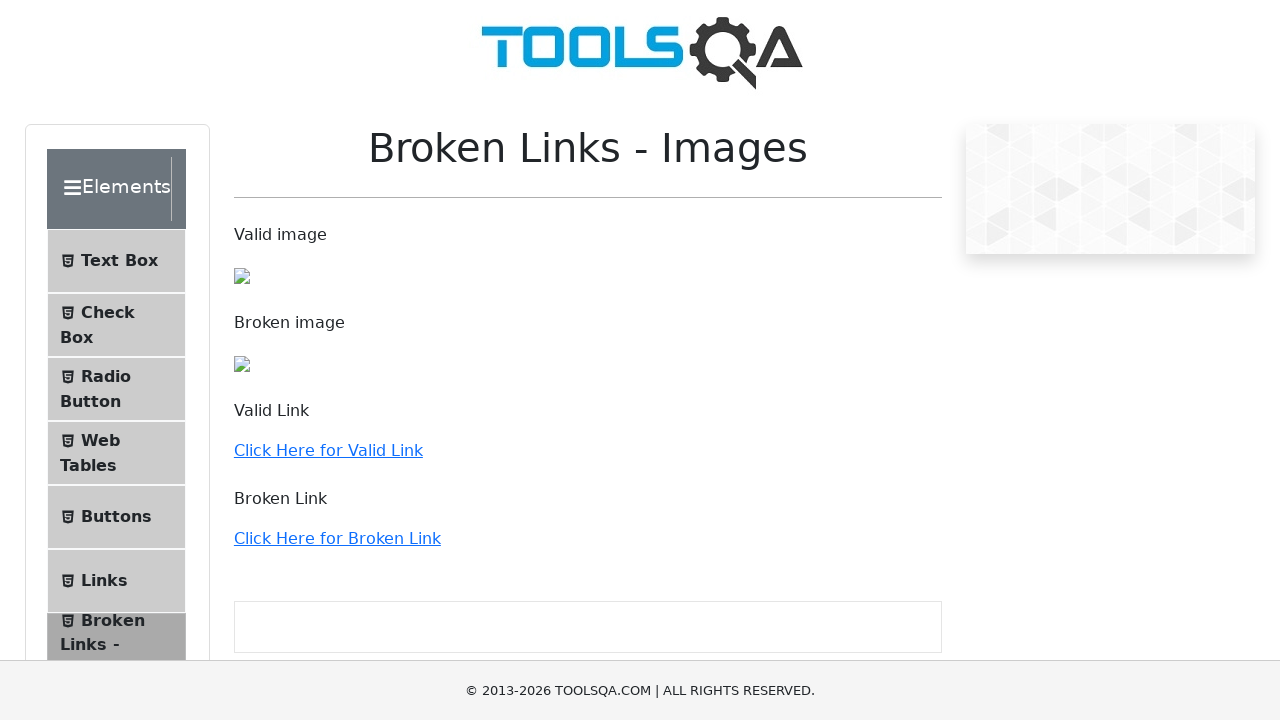